Tests footer link navigation by clicking each footer link sequentially and navigating back to the original page

Starting URL: https://naveenautomationlabs.com/opencart/index.php?route=account/login

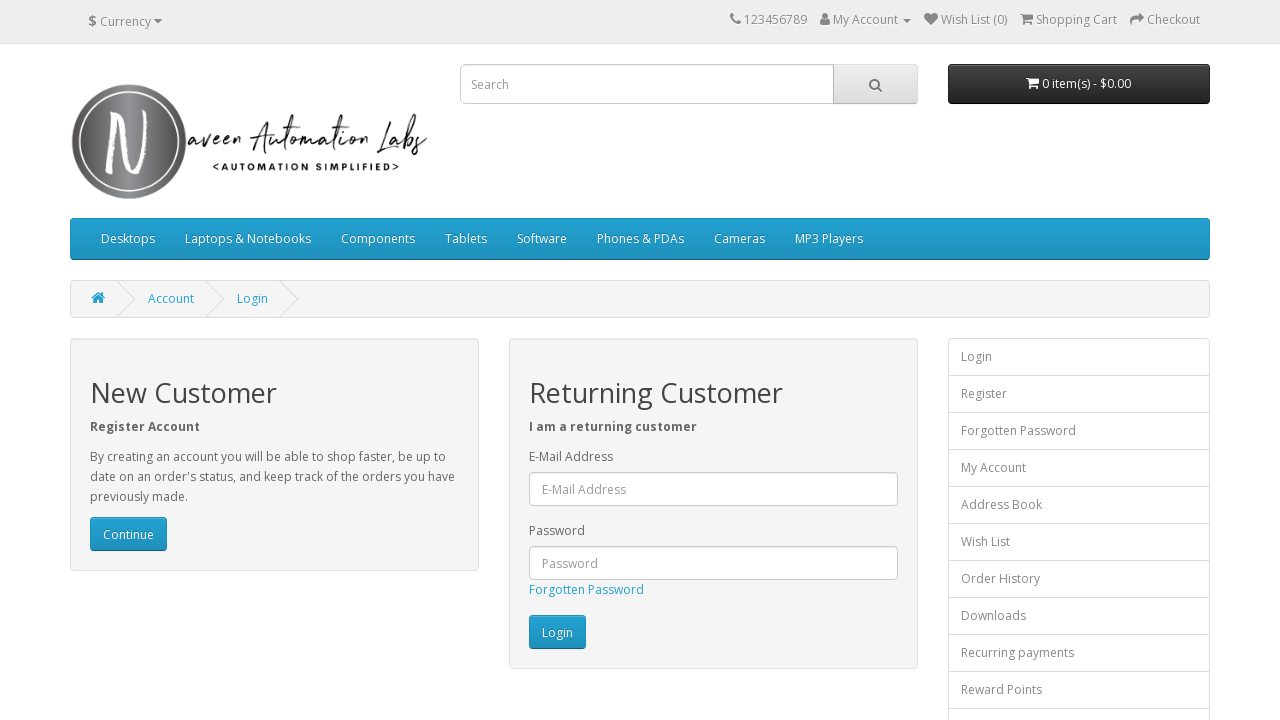

Retrieved all footer links from the page
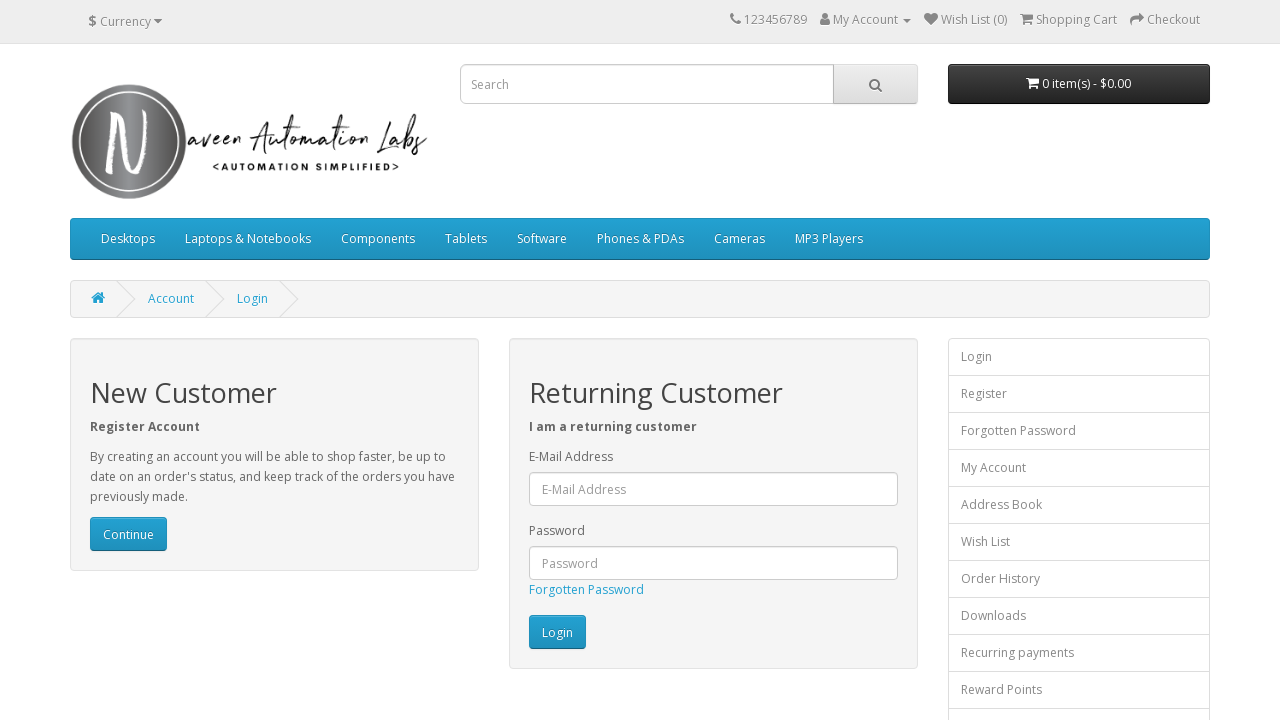

Found 16 footer links to test
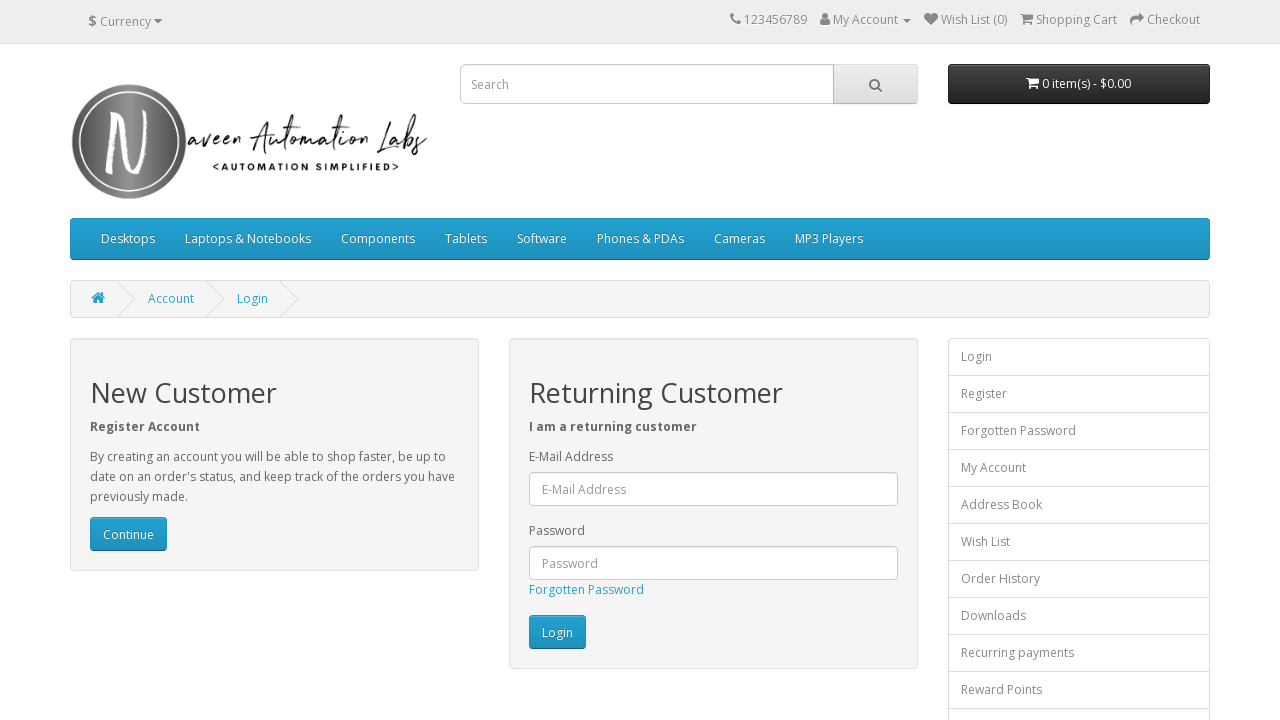

Re-fetched footer links to avoid stale element references (iteration 1/16)
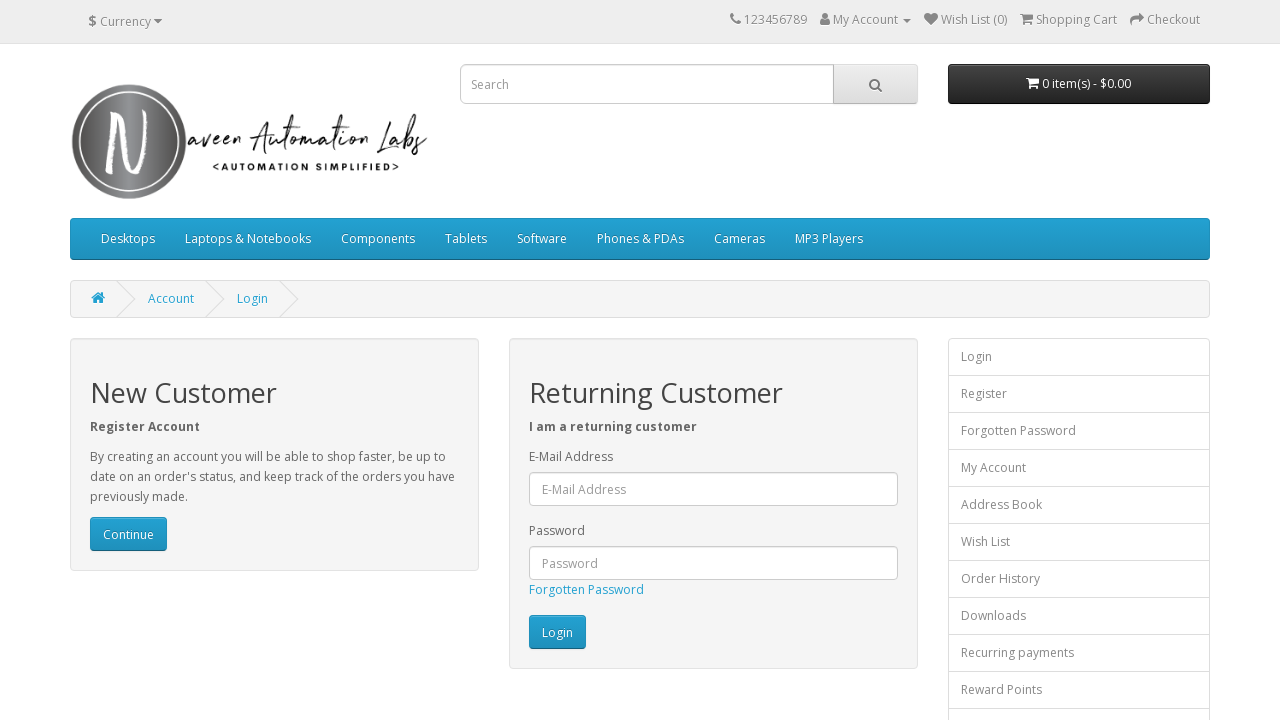

Clicked footer link 1 of 16 at (96, 548) on footer a >> nth=0
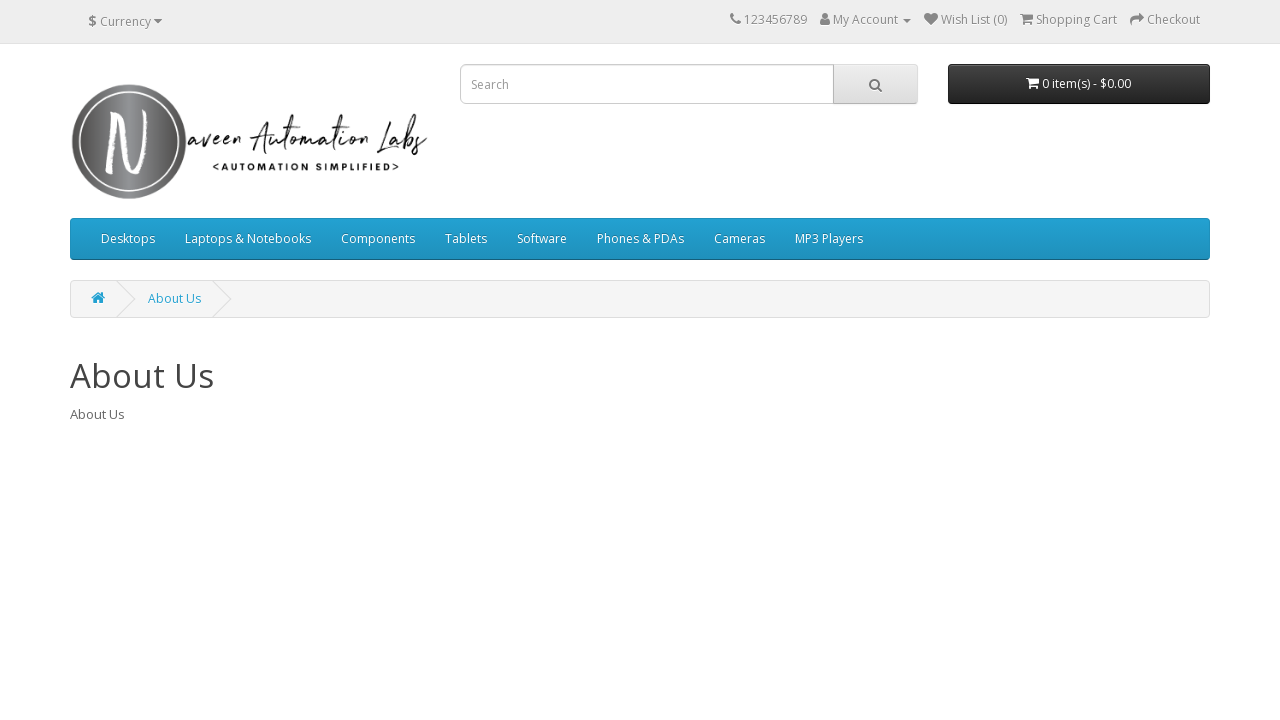

Navigated back to the original page after clicking footer link 1
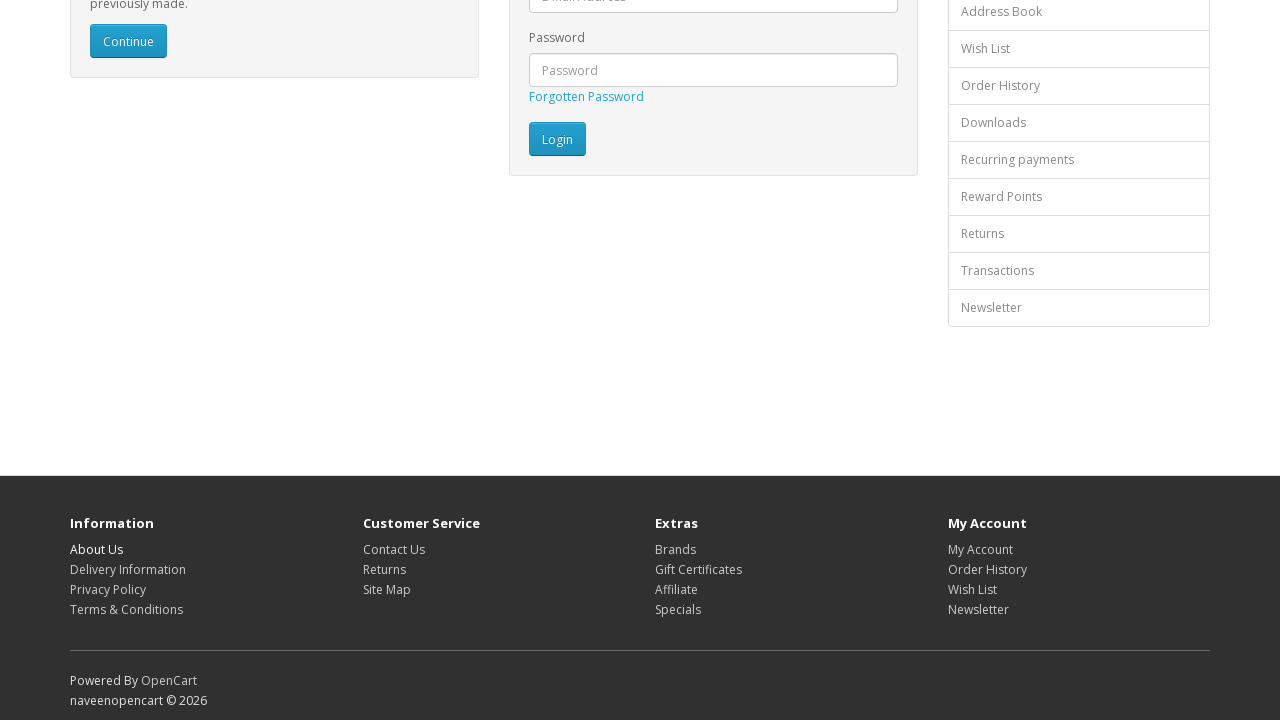

Waited for page to reach domcontentloaded state
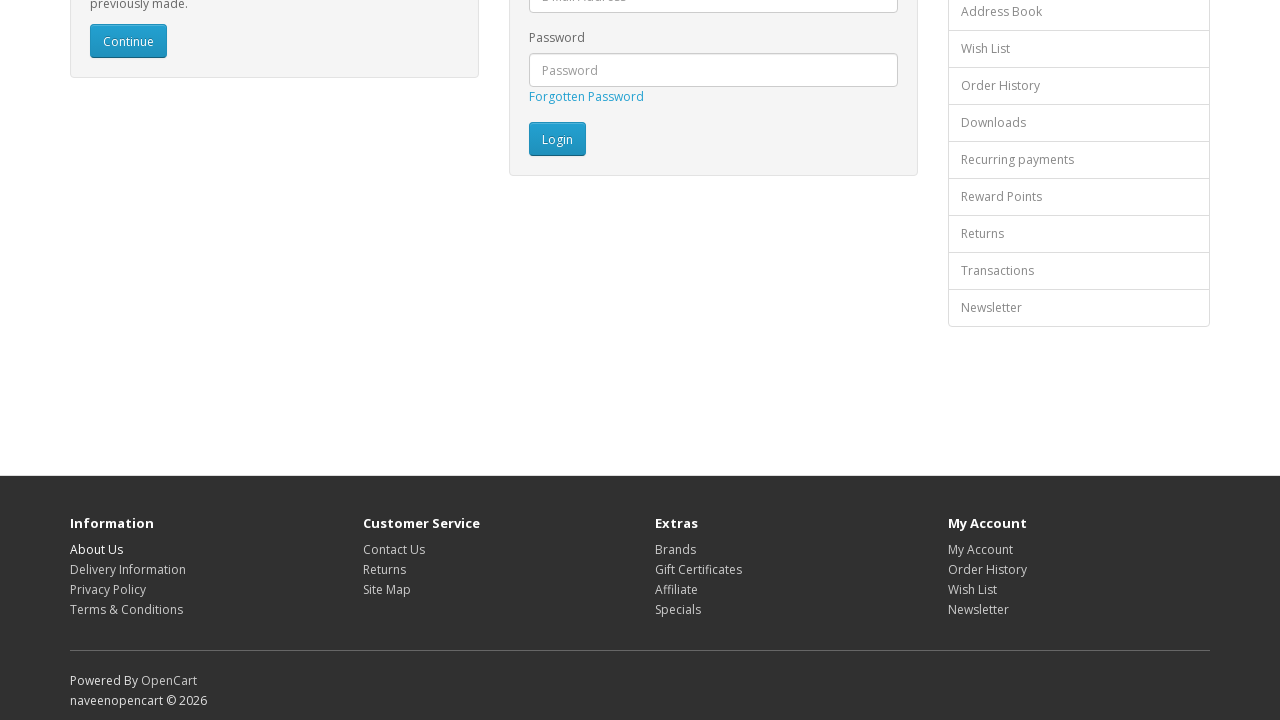

Re-fetched footer links to avoid stale element references (iteration 2/16)
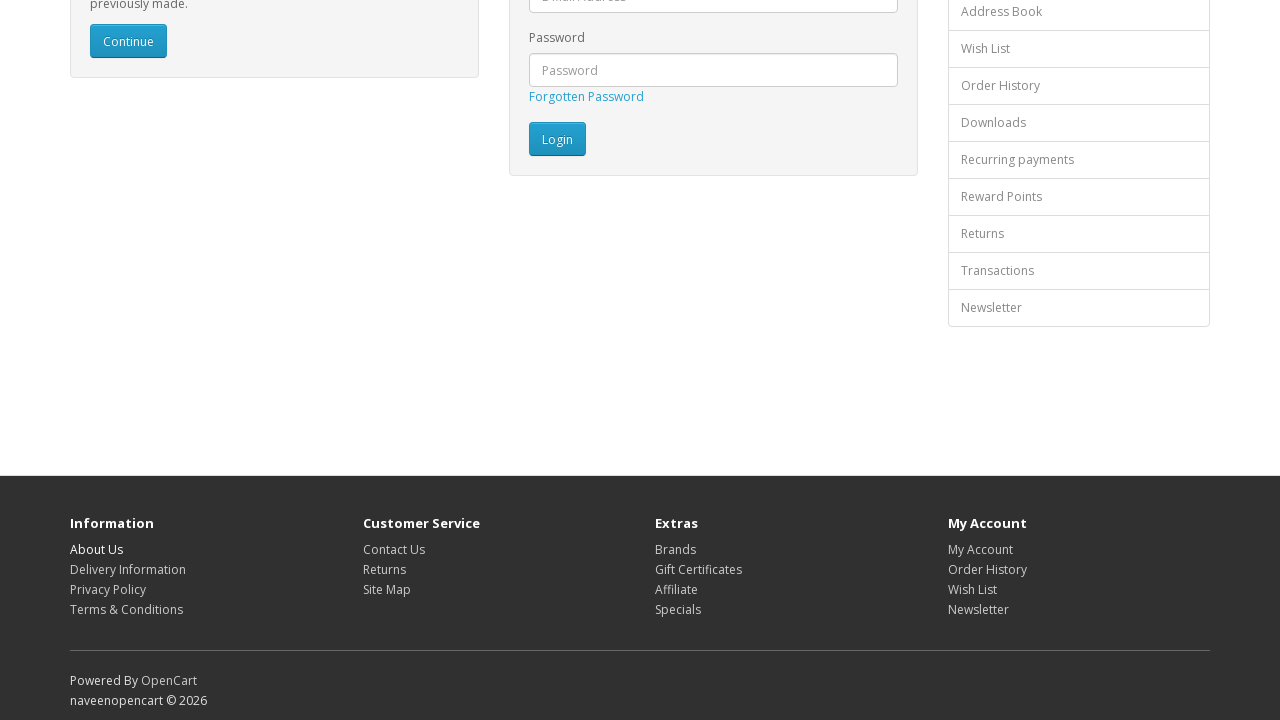

Clicked footer link 2 of 16 at (128, 569) on footer a >> nth=1
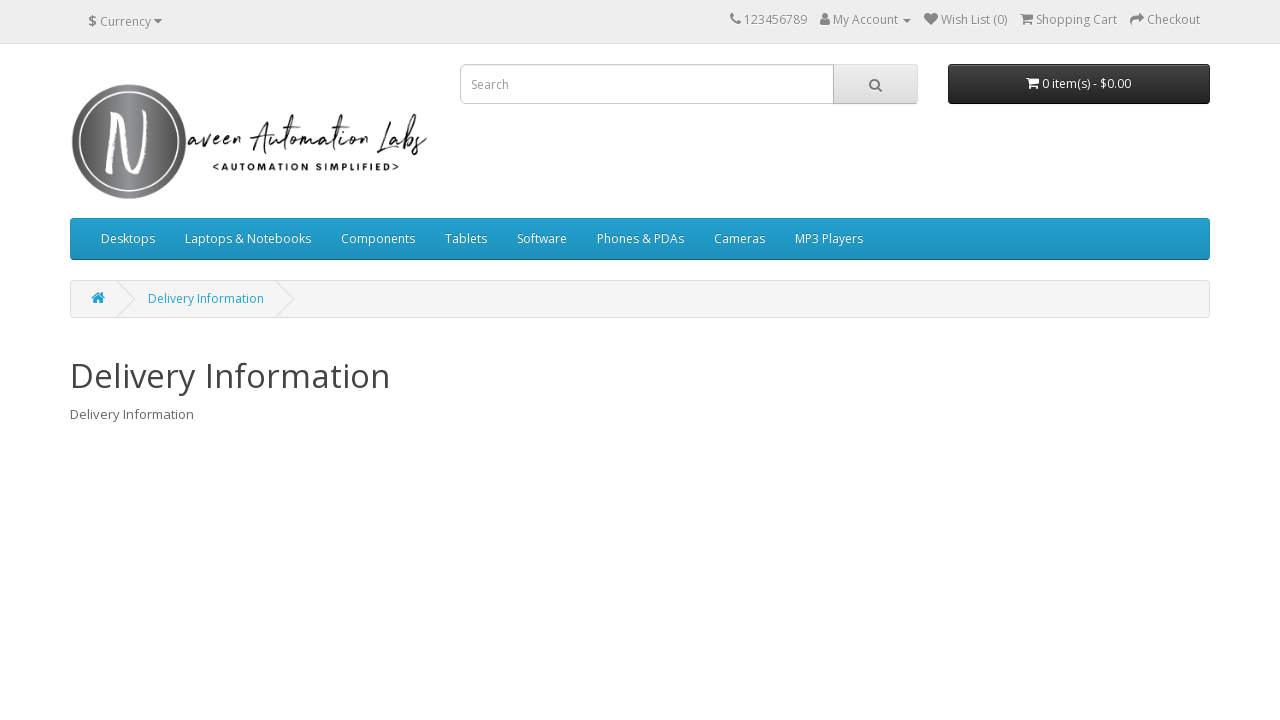

Navigated back to the original page after clicking footer link 2
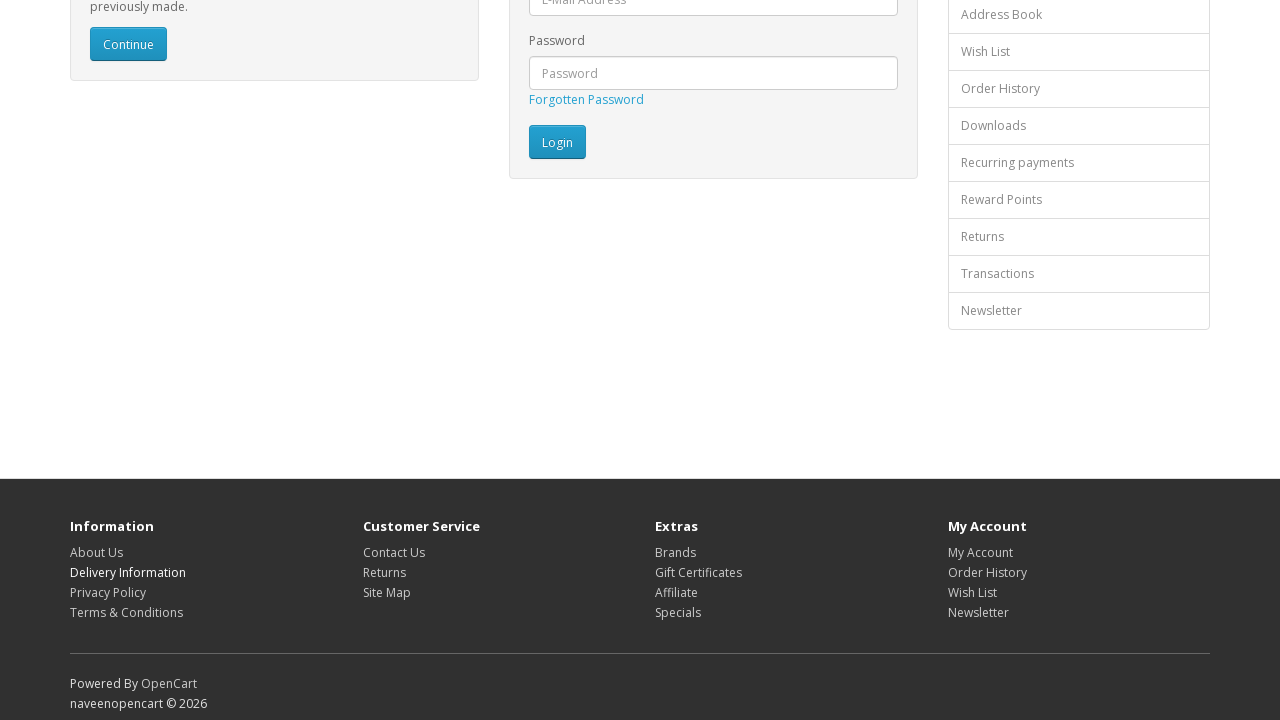

Waited for page to reach domcontentloaded state
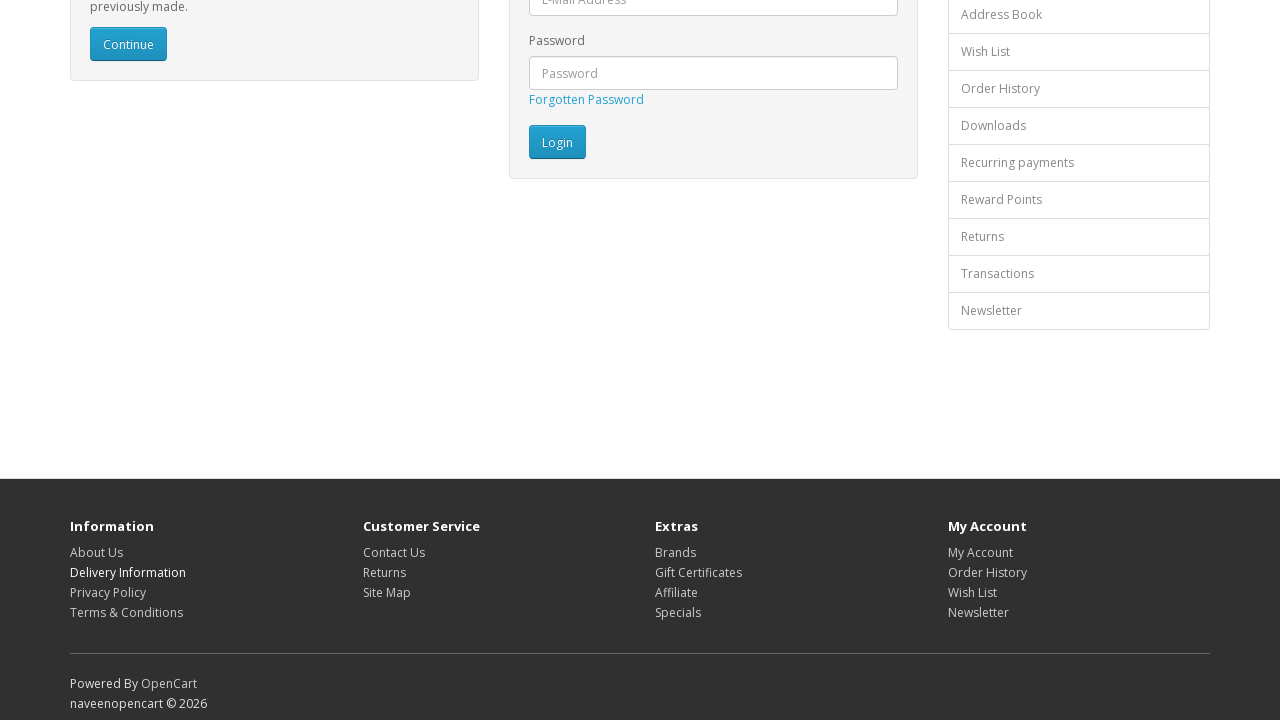

Re-fetched footer links to avoid stale element references (iteration 3/16)
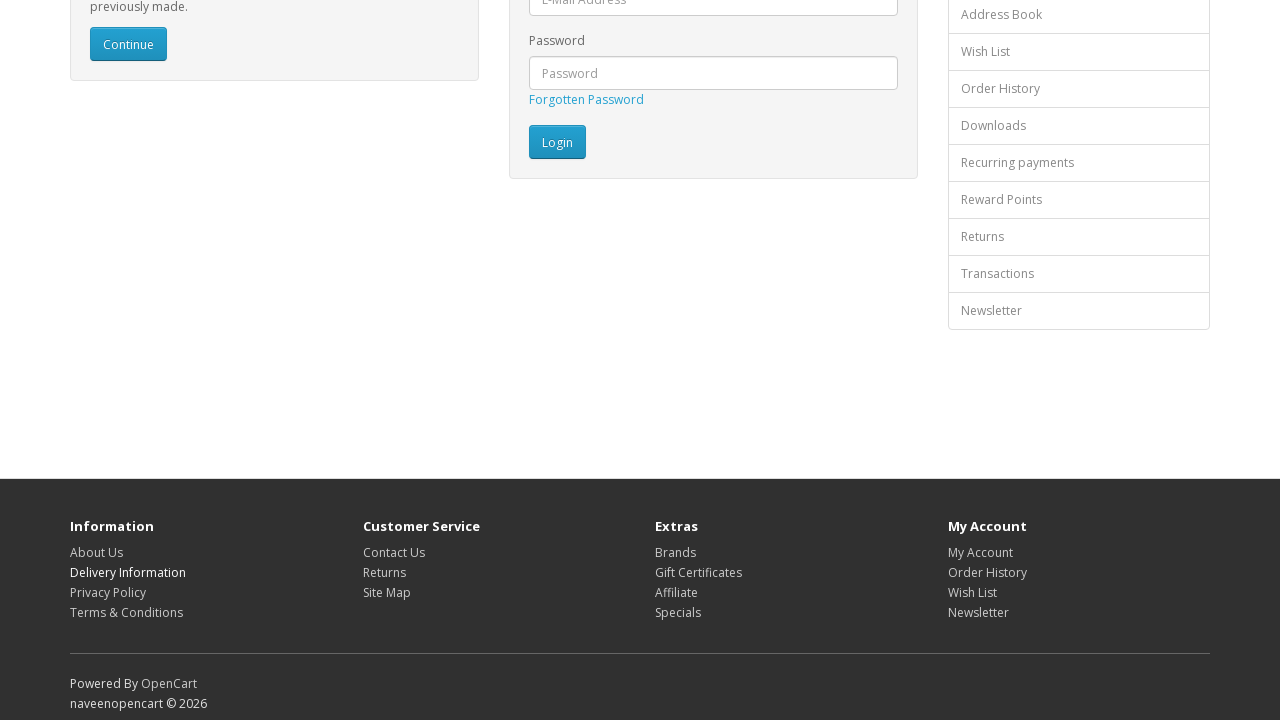

Clicked footer link 3 of 16 at (108, 592) on footer a >> nth=2
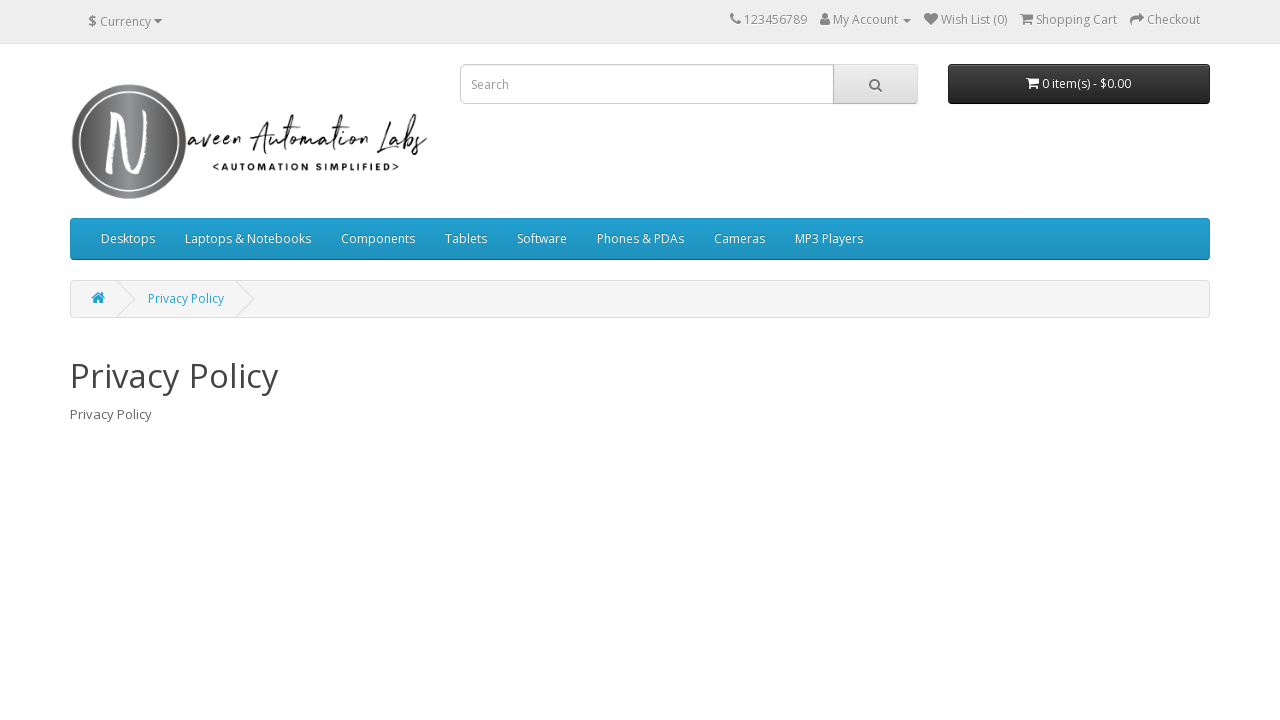

Navigated back to the original page after clicking footer link 3
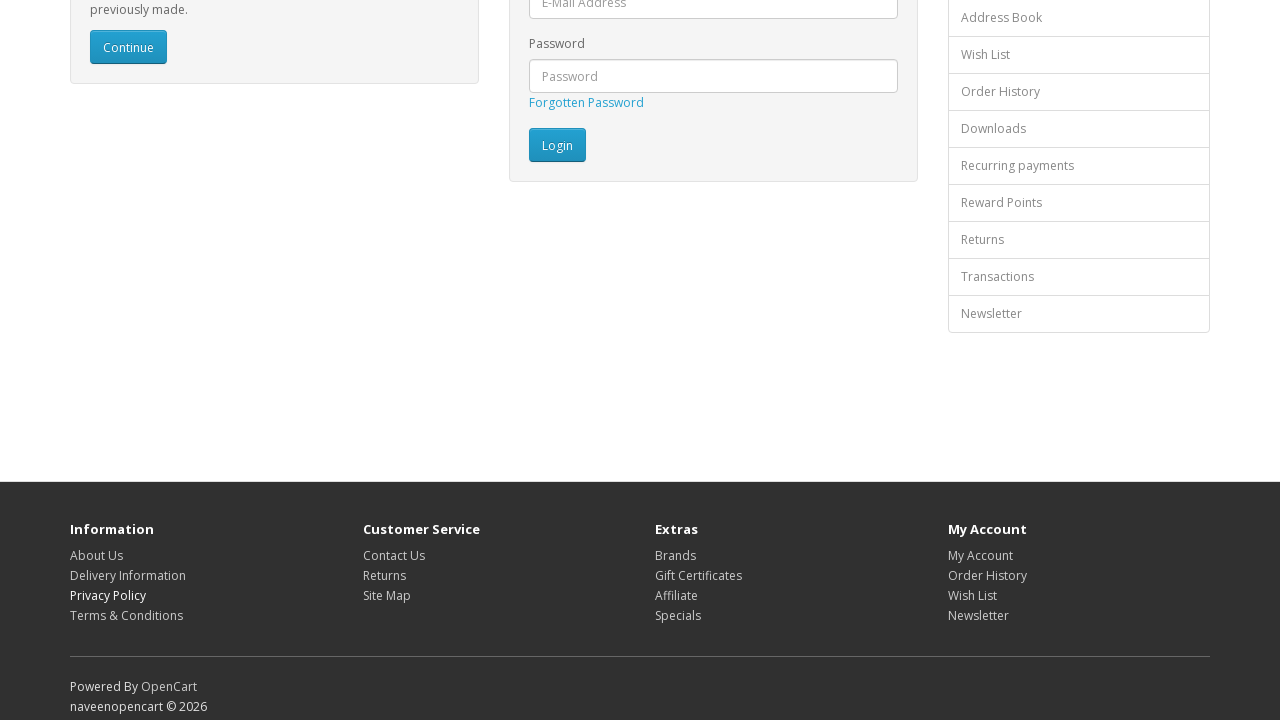

Waited for page to reach domcontentloaded state
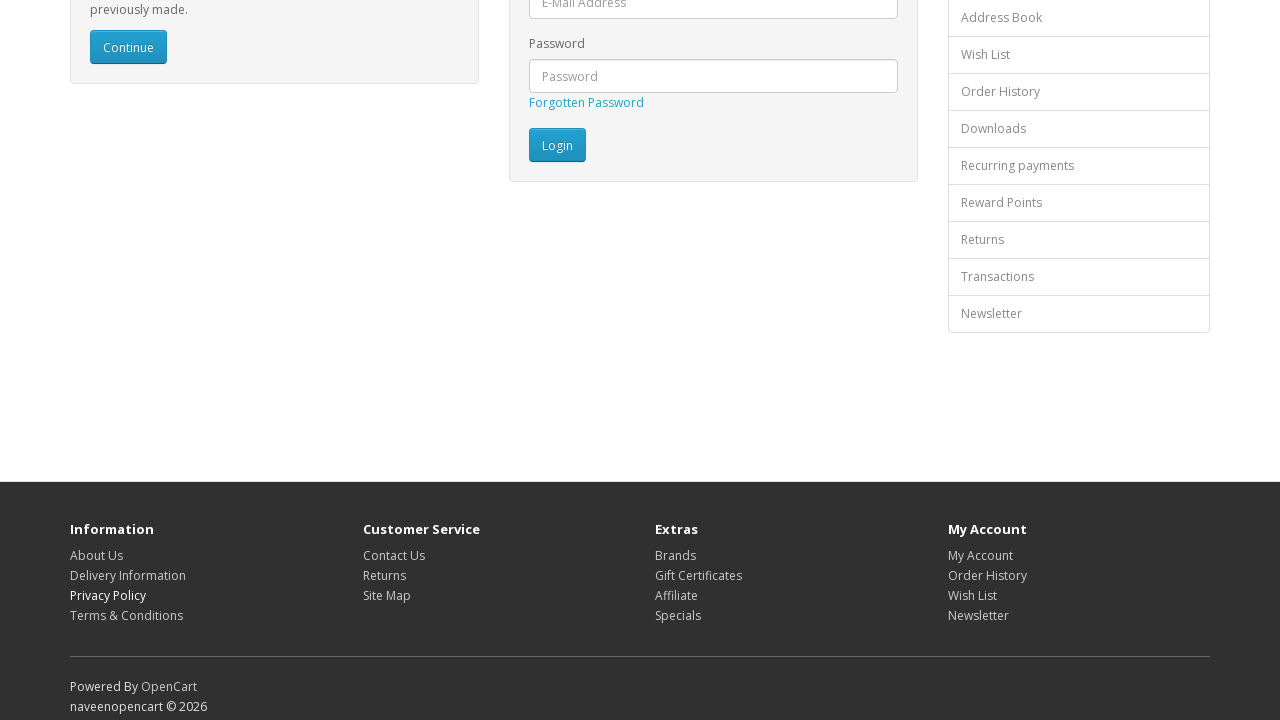

Re-fetched footer links to avoid stale element references (iteration 4/16)
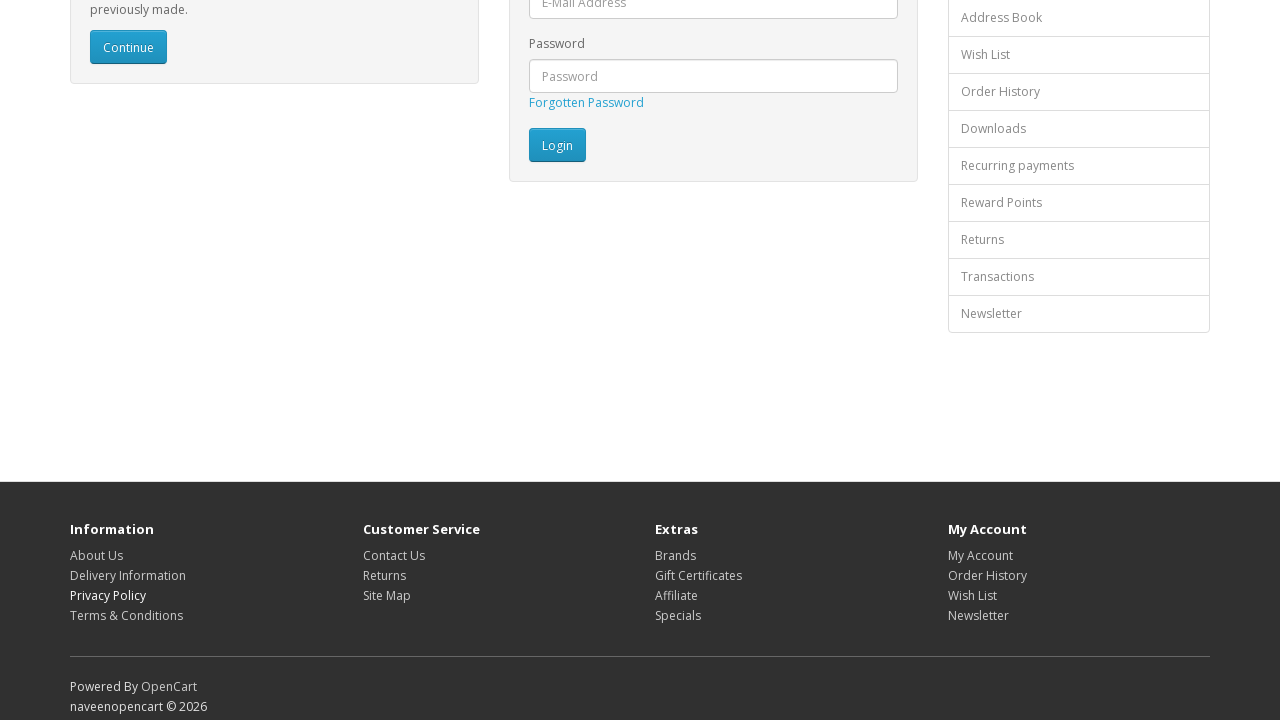

Clicked footer link 4 of 16 at (126, 615) on footer a >> nth=3
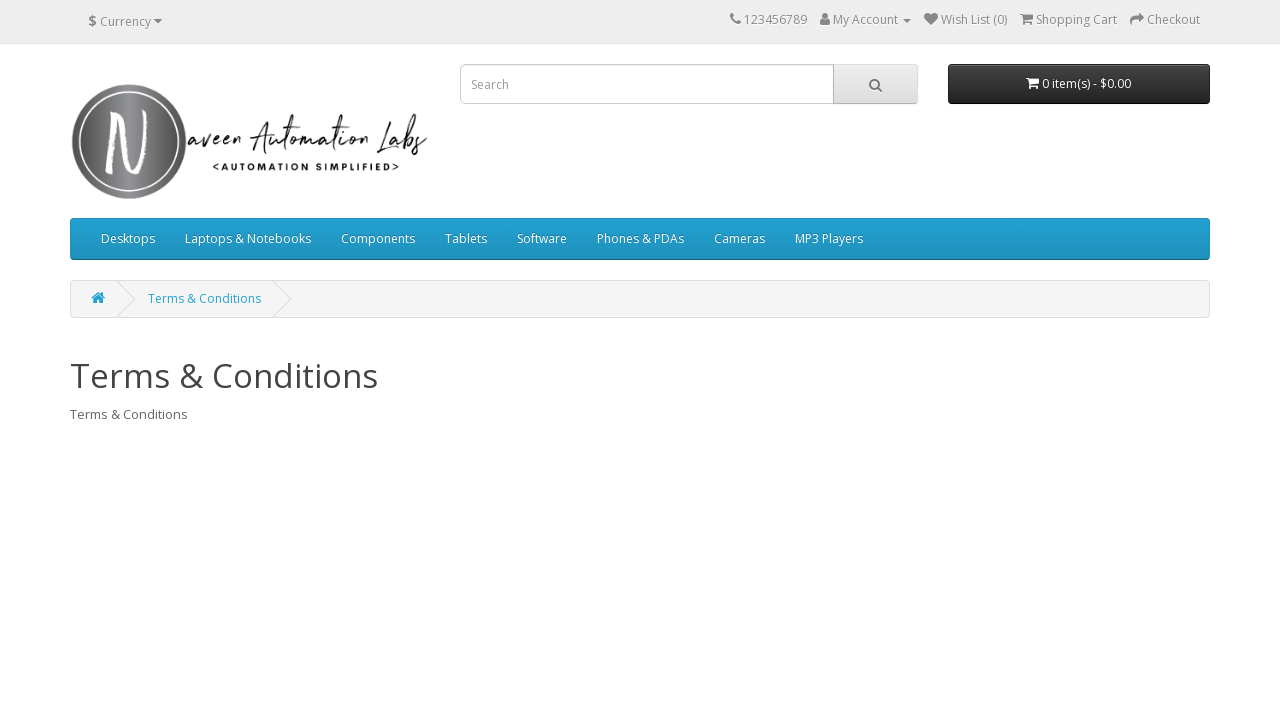

Navigated back to the original page after clicking footer link 4
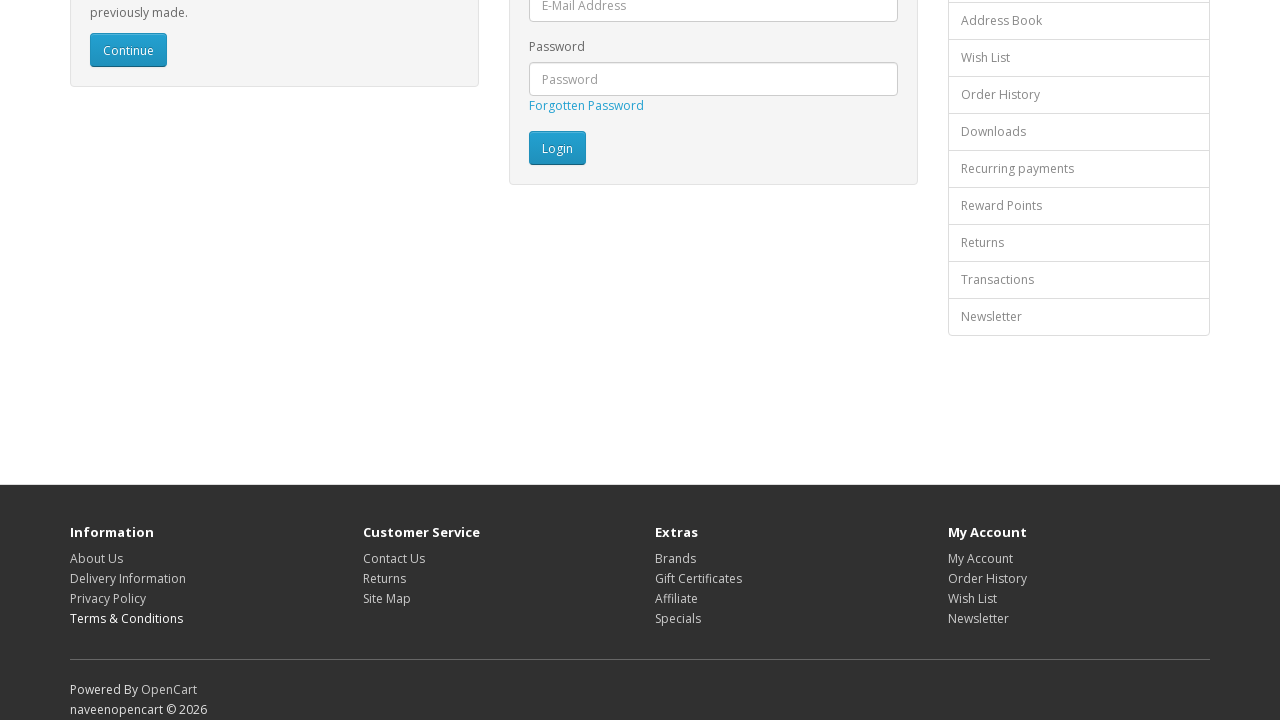

Waited for page to reach domcontentloaded state
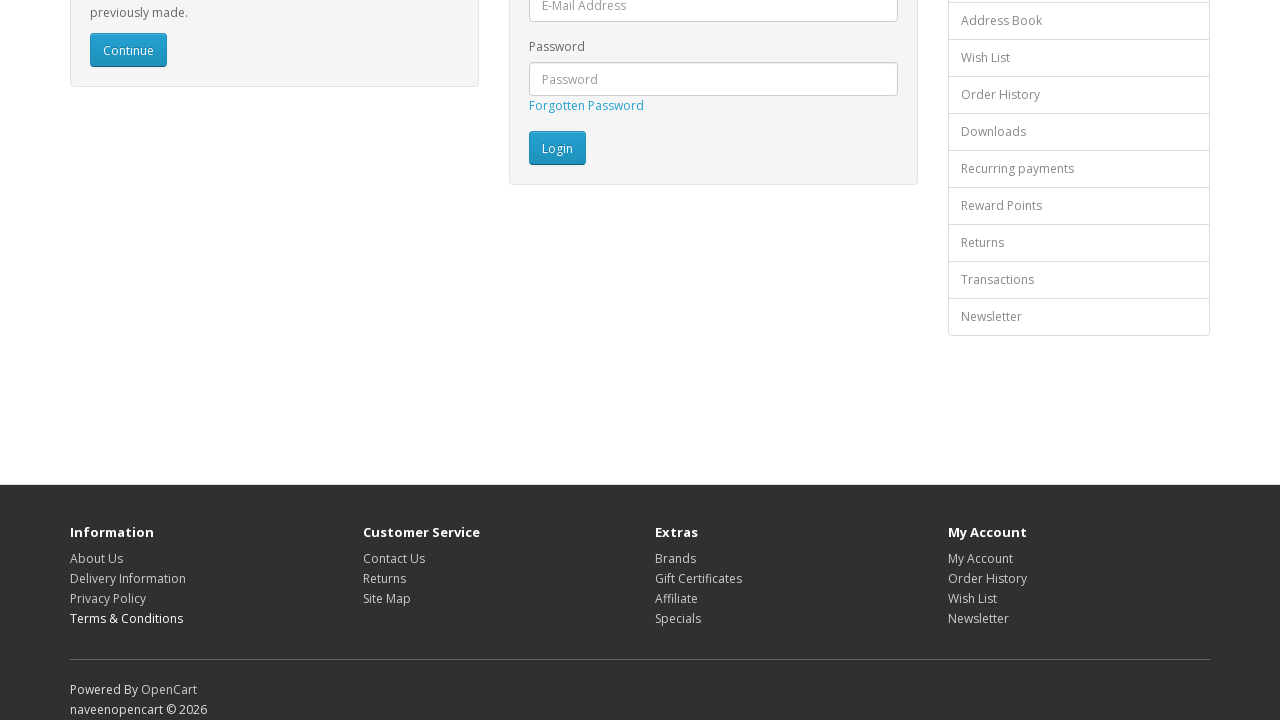

Re-fetched footer links to avoid stale element references (iteration 5/16)
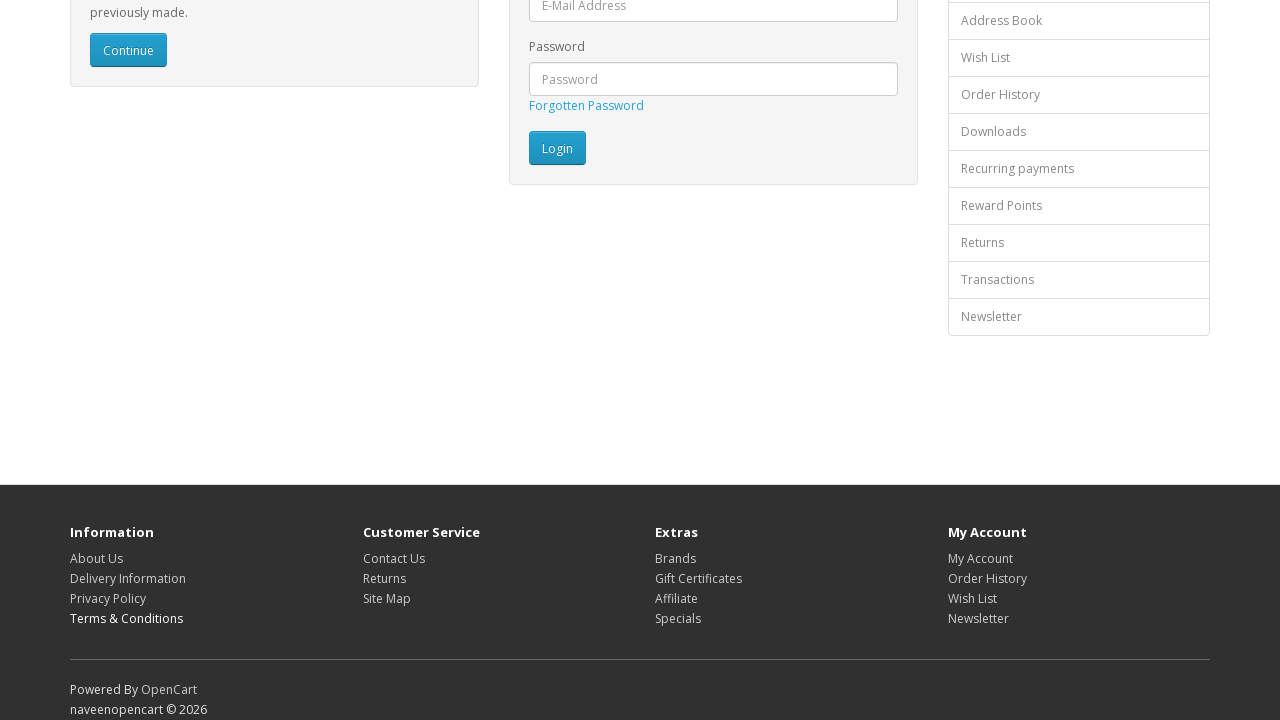

Clicked footer link 5 of 16 at (394, 558) on footer a >> nth=4
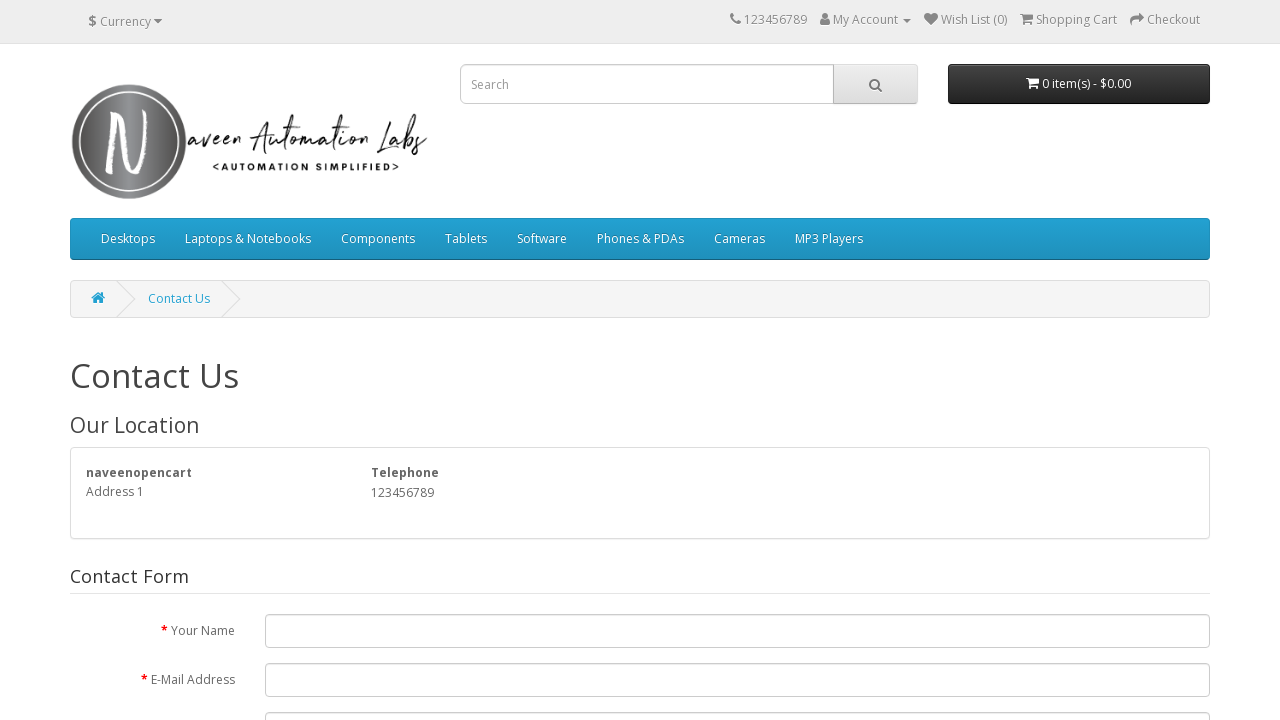

Navigated back to the original page after clicking footer link 5
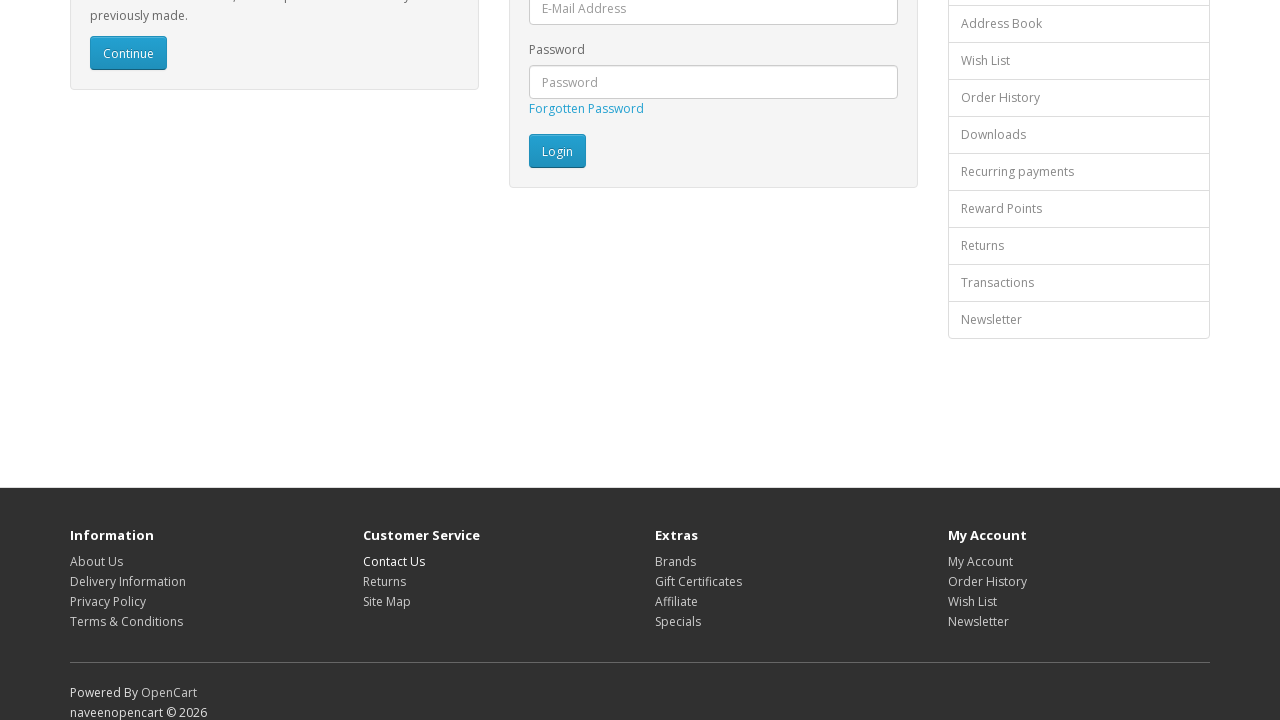

Waited for page to reach domcontentloaded state
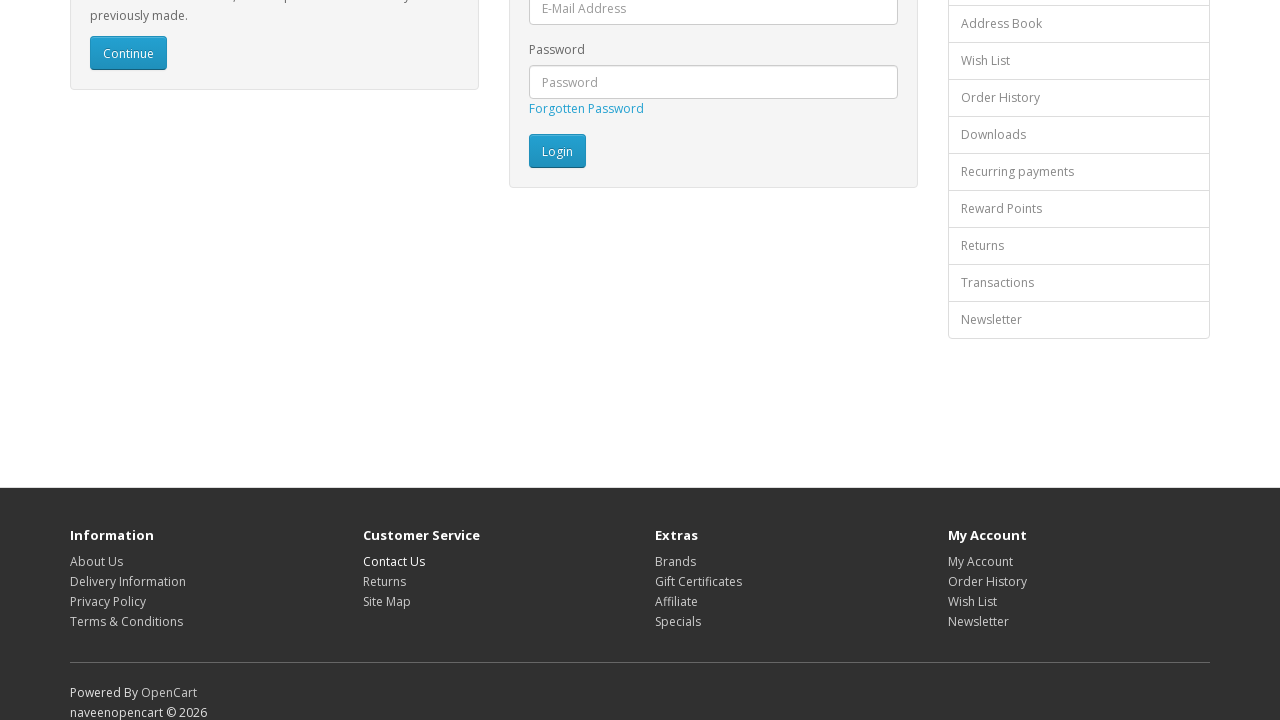

Re-fetched footer links to avoid stale element references (iteration 6/16)
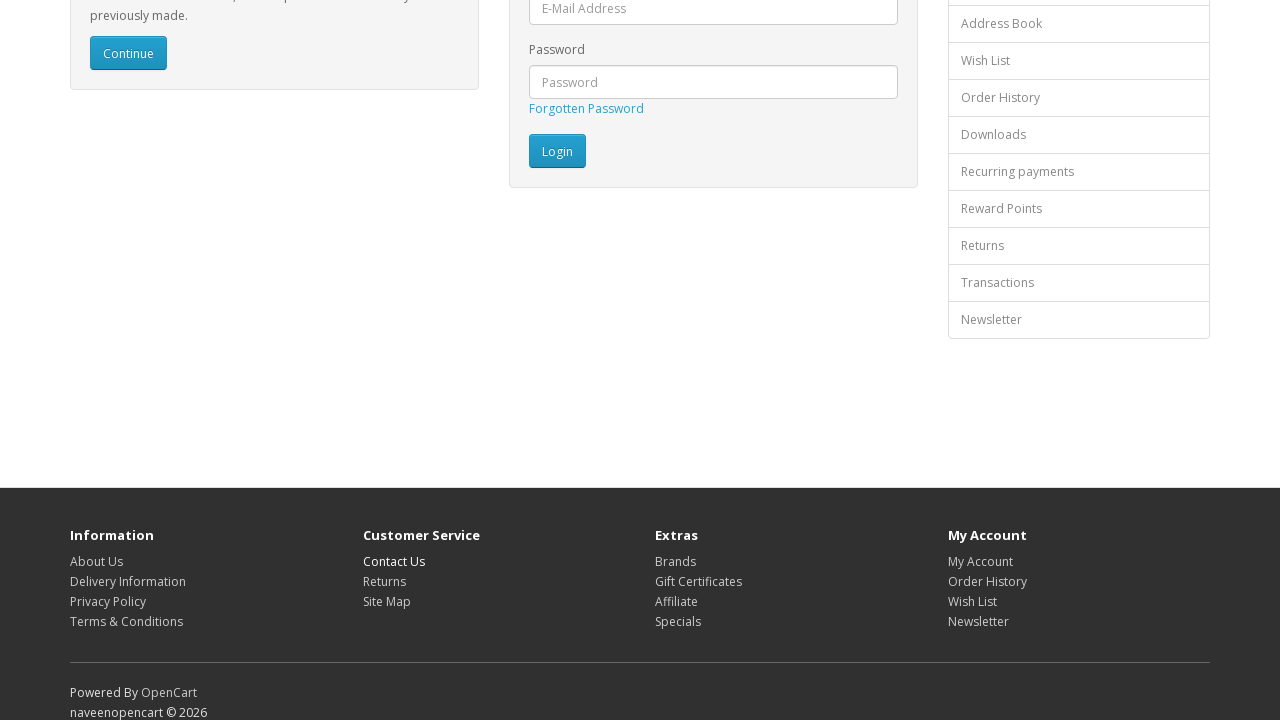

Clicked footer link 6 of 16 at (384, 581) on footer a >> nth=5
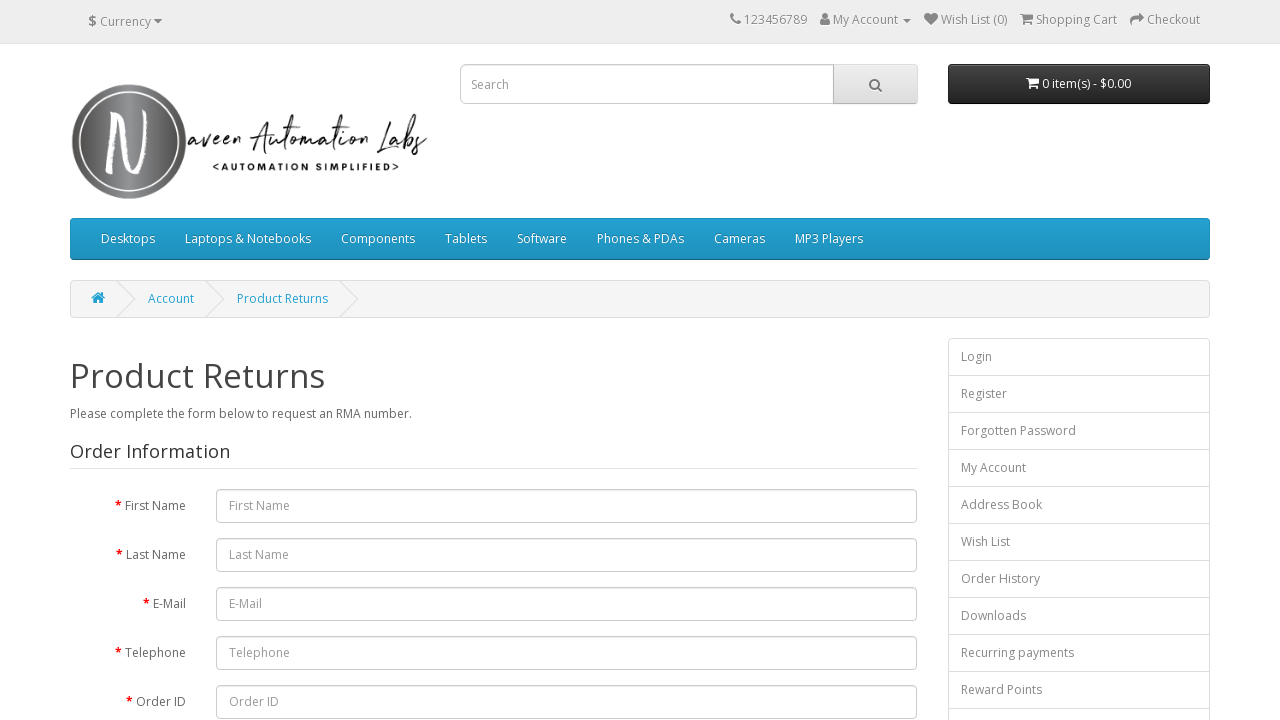

Navigated back to the original page after clicking footer link 6
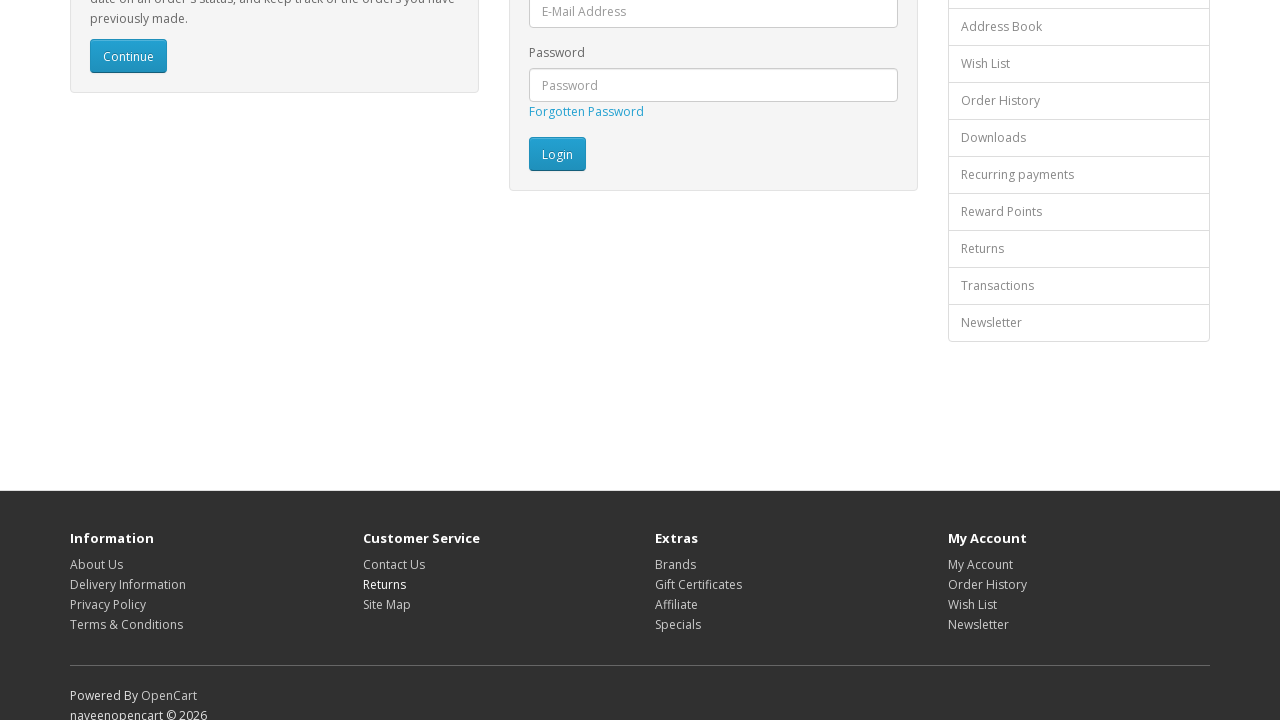

Waited for page to reach domcontentloaded state
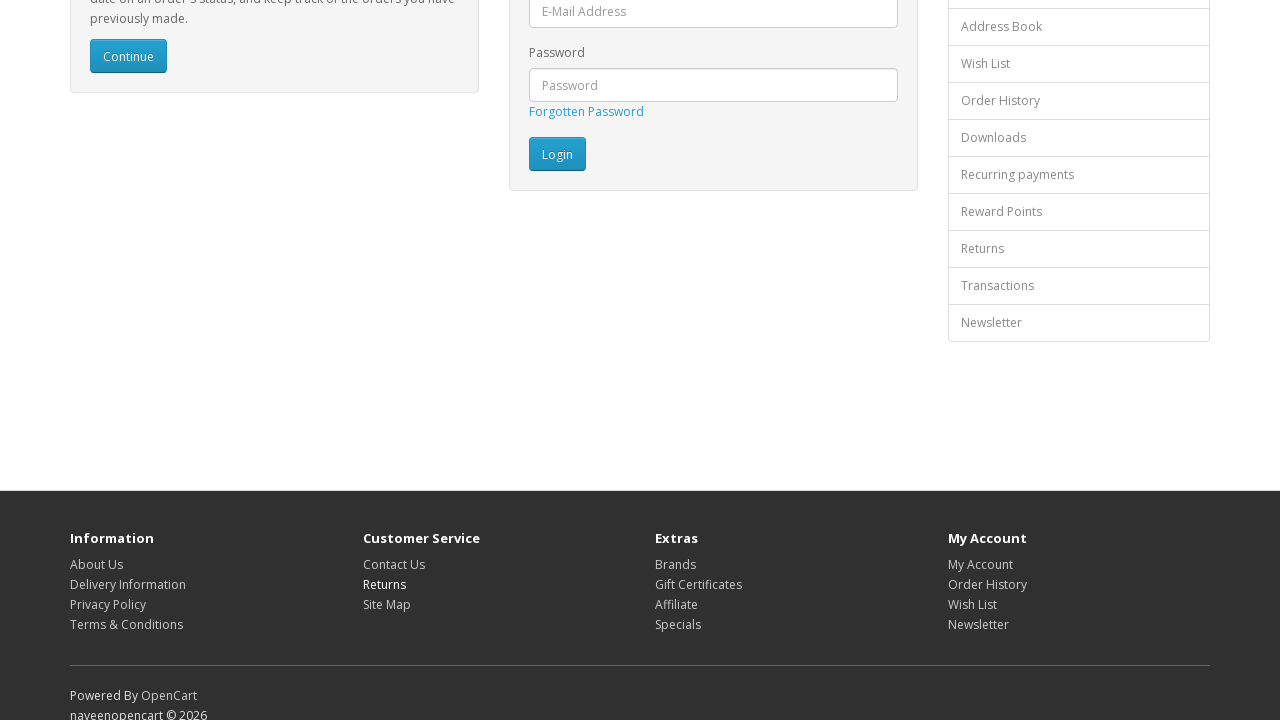

Re-fetched footer links to avoid stale element references (iteration 7/16)
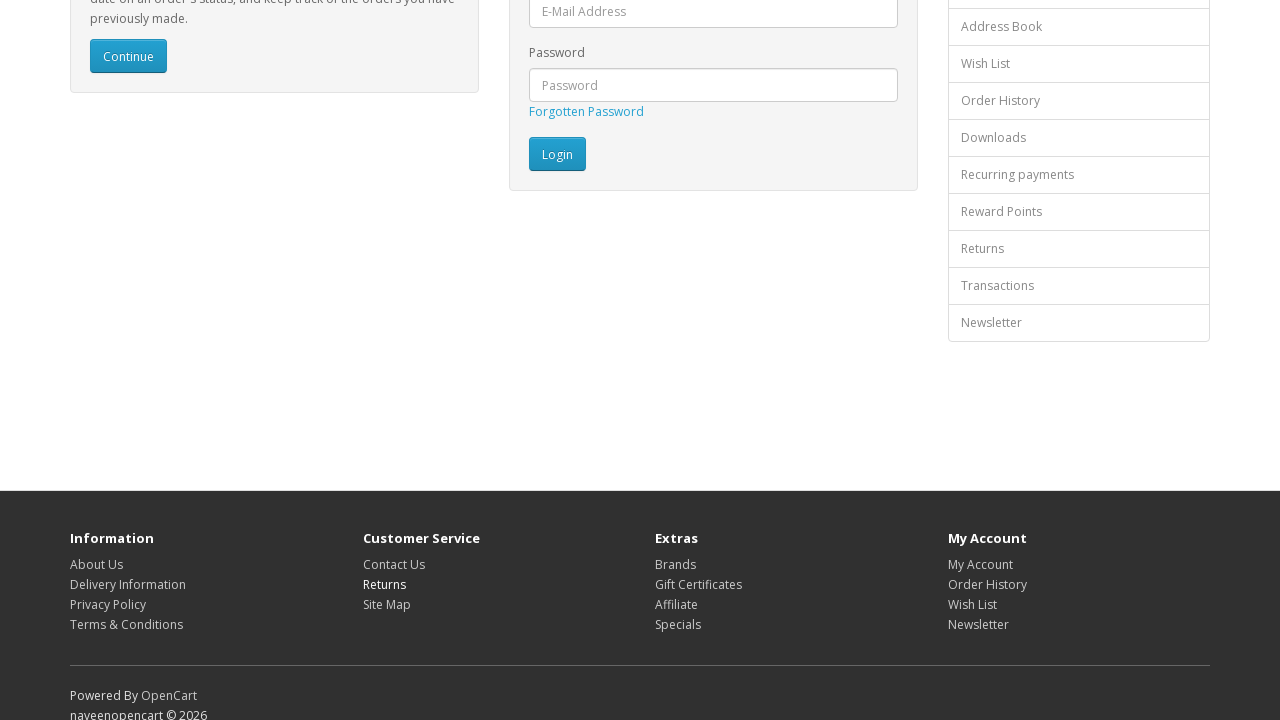

Clicked footer link 7 of 16 at (386, 604) on footer a >> nth=6
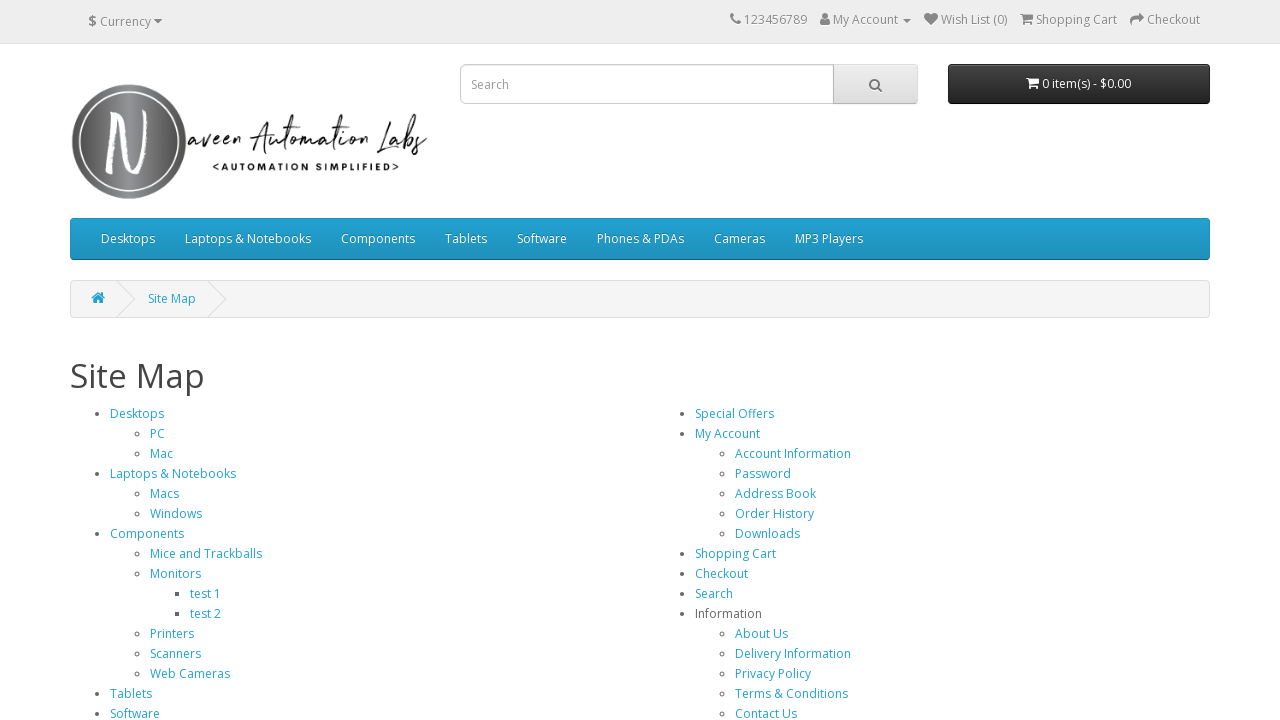

Navigated back to the original page after clicking footer link 7
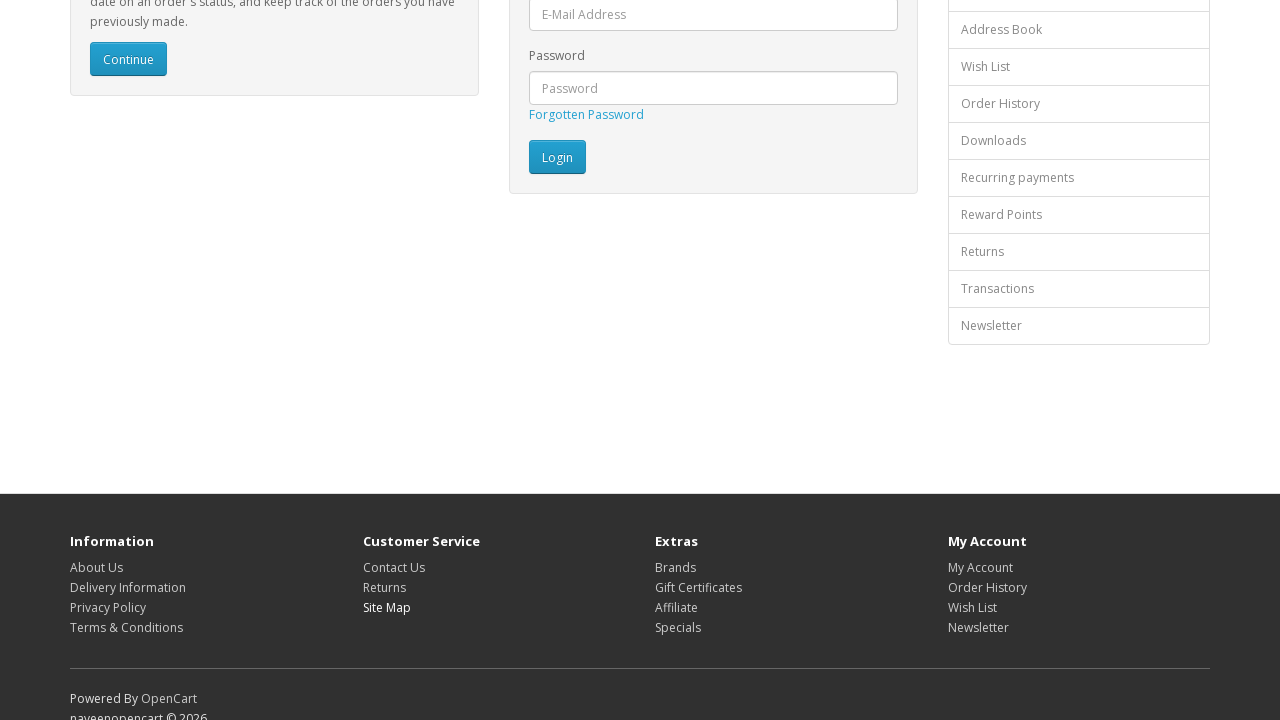

Waited for page to reach domcontentloaded state
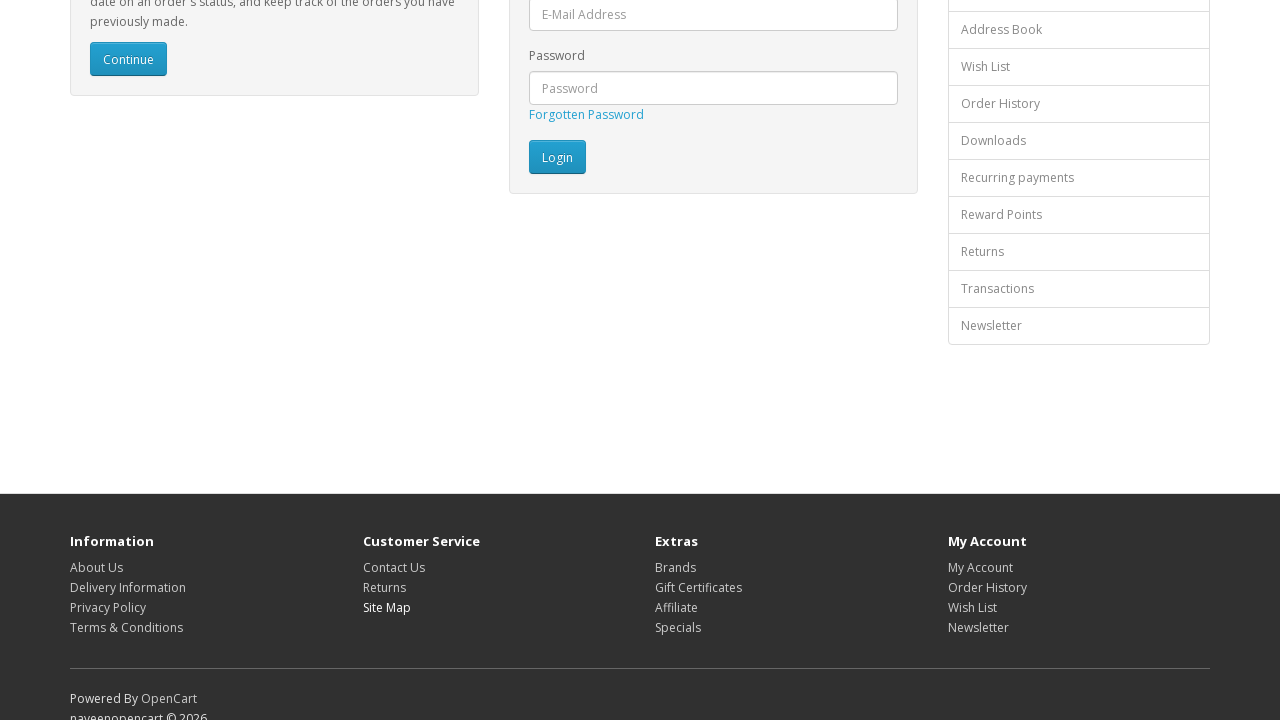

Re-fetched footer links to avoid stale element references (iteration 8/16)
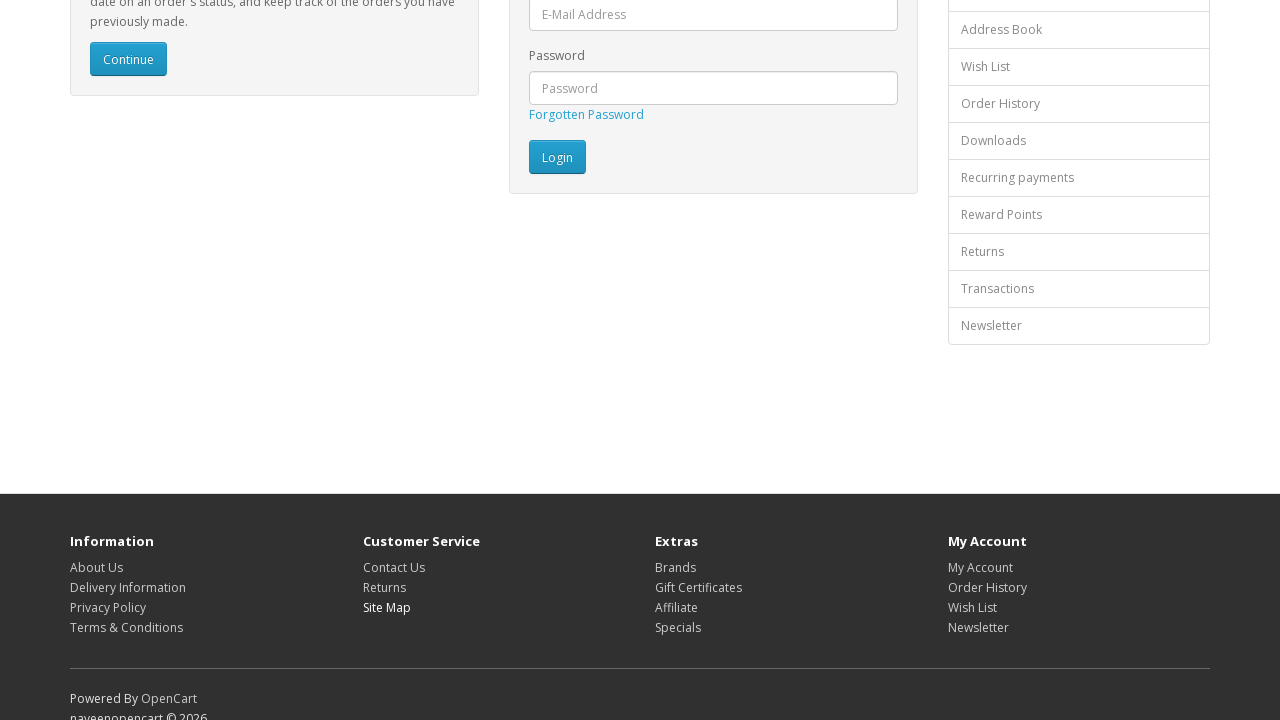

Clicked footer link 8 of 16 at (676, 567) on footer a >> nth=7
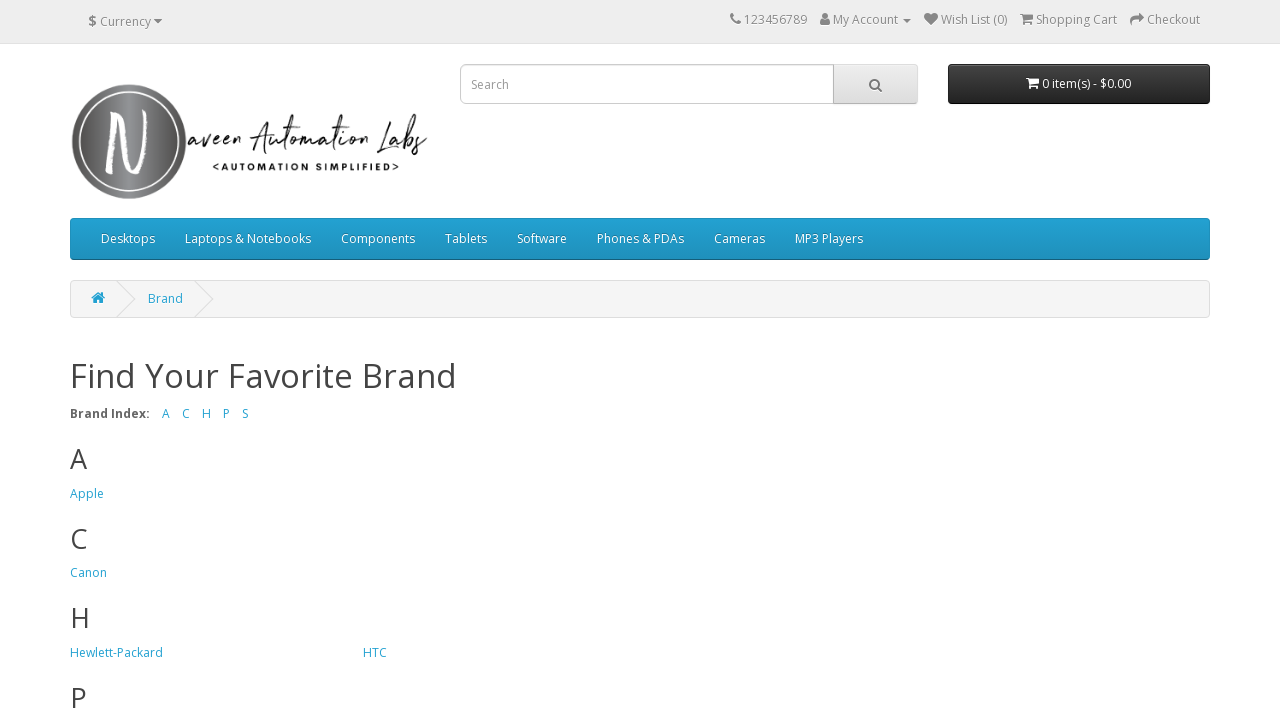

Navigated back to the original page after clicking footer link 8
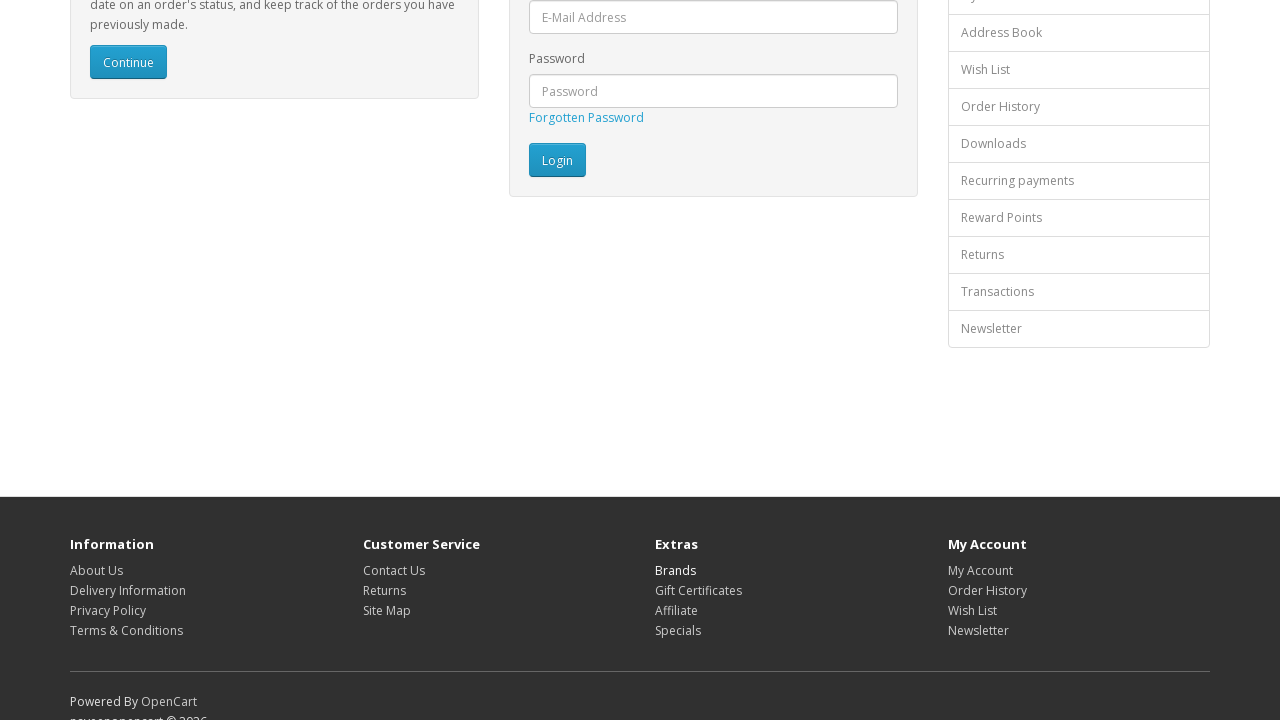

Waited for page to reach domcontentloaded state
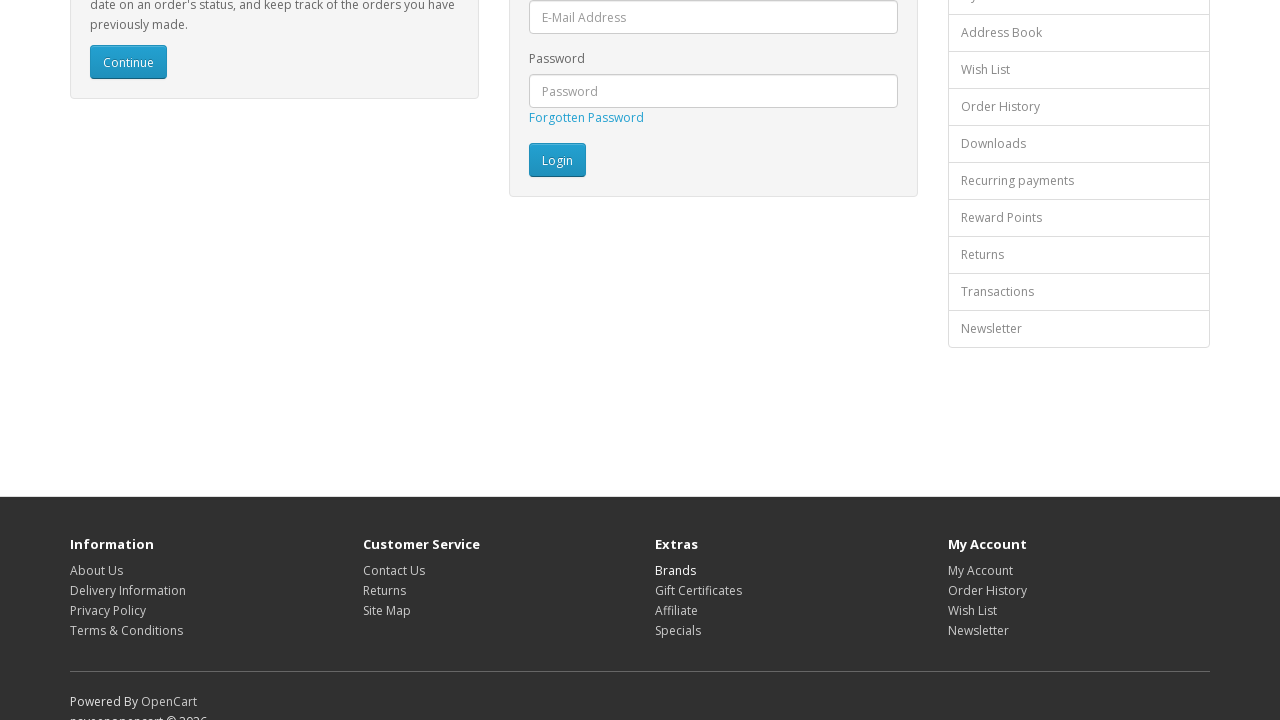

Re-fetched footer links to avoid stale element references (iteration 9/16)
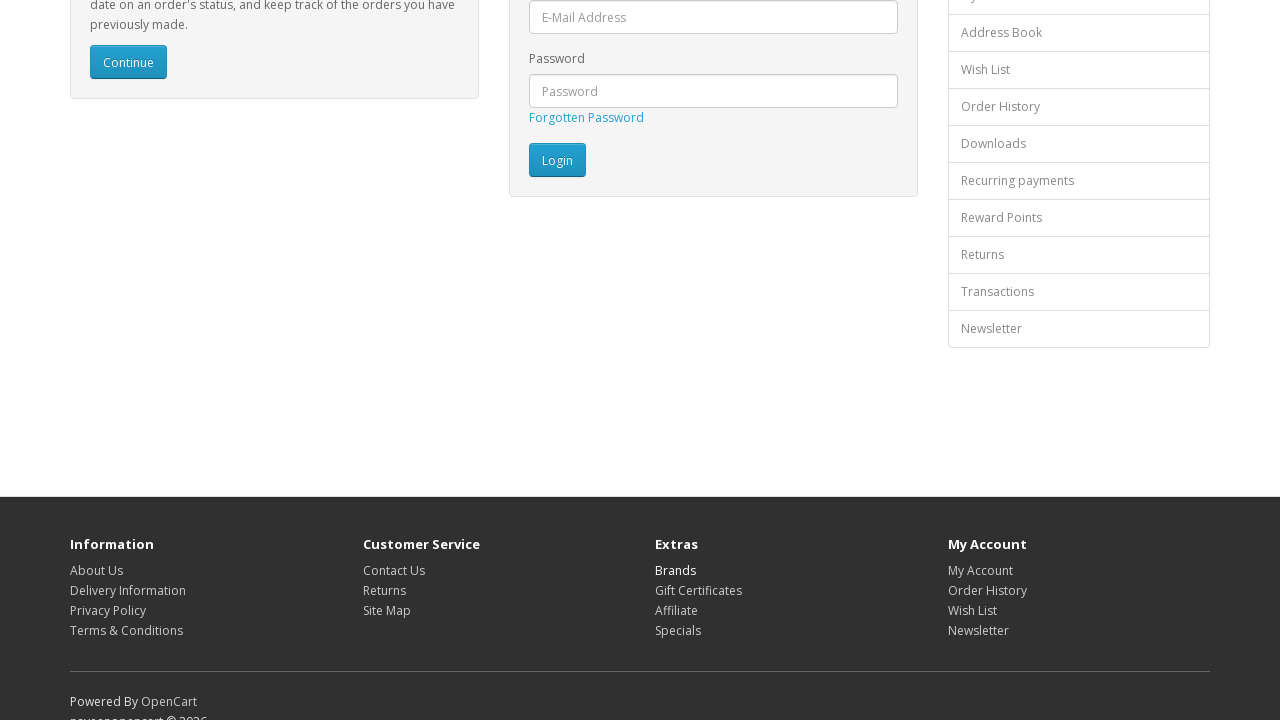

Clicked footer link 9 of 16 at (698, 590) on footer a >> nth=8
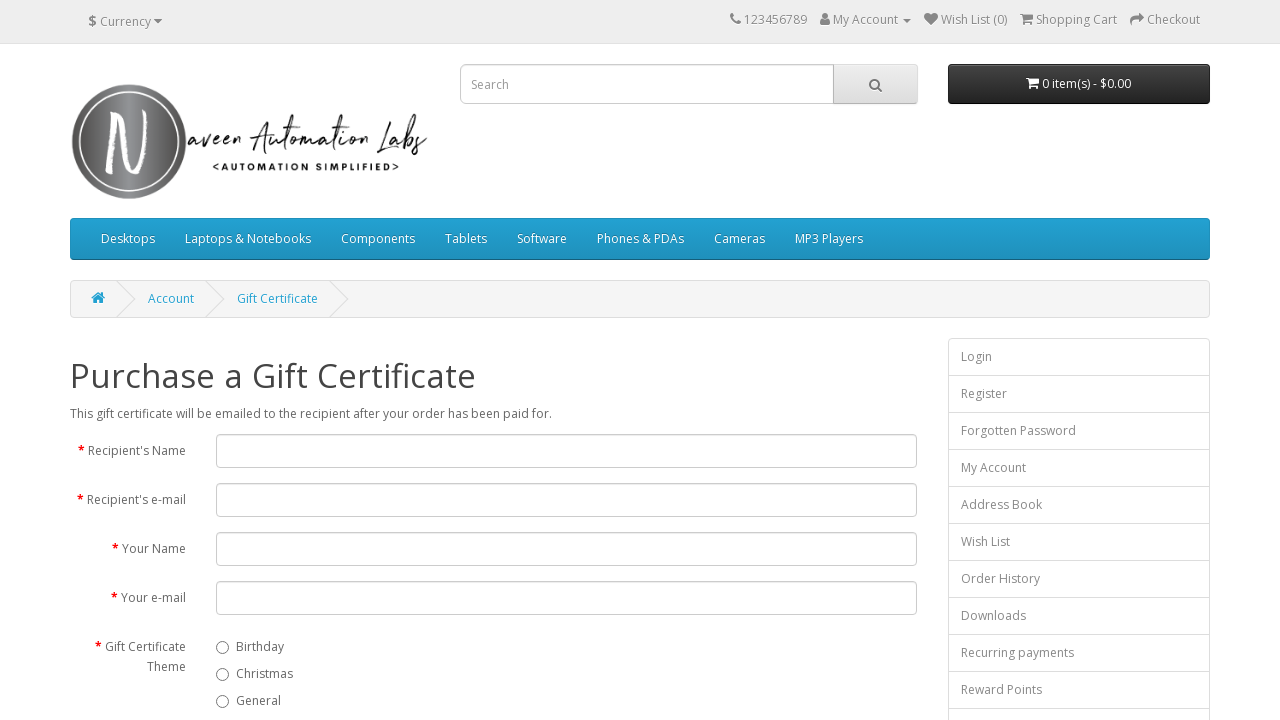

Navigated back to the original page after clicking footer link 9
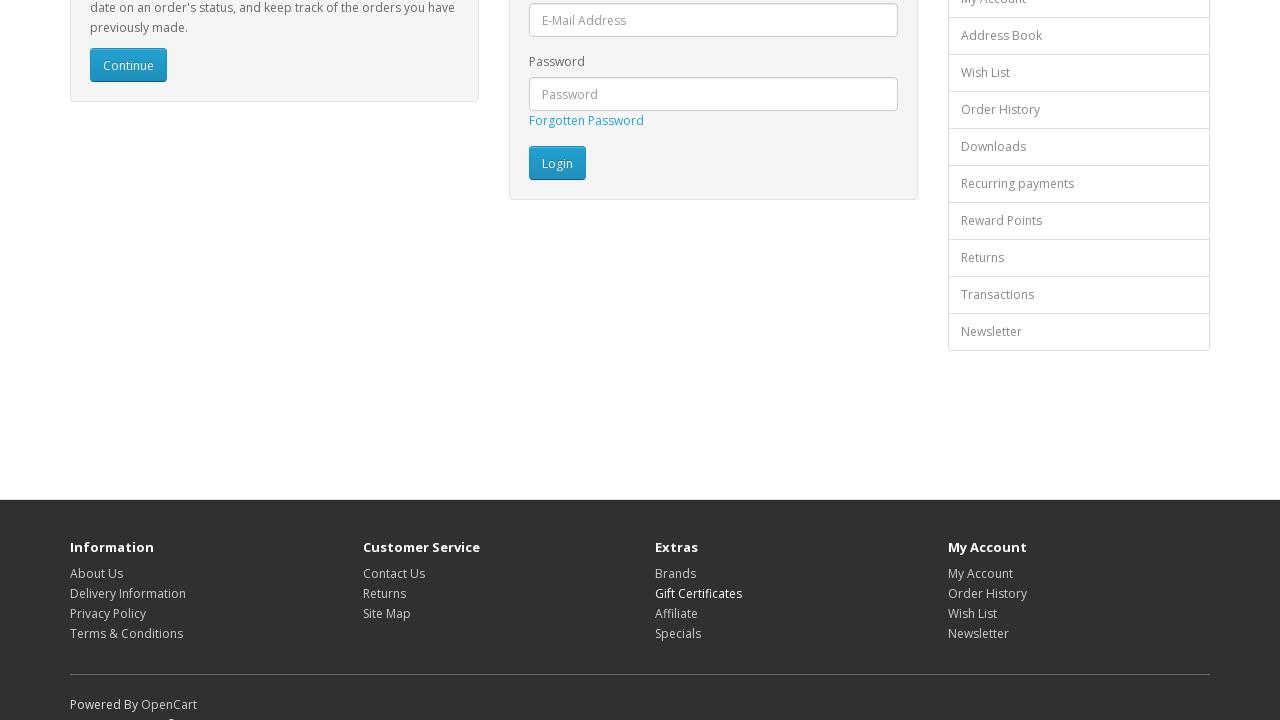

Waited for page to reach domcontentloaded state
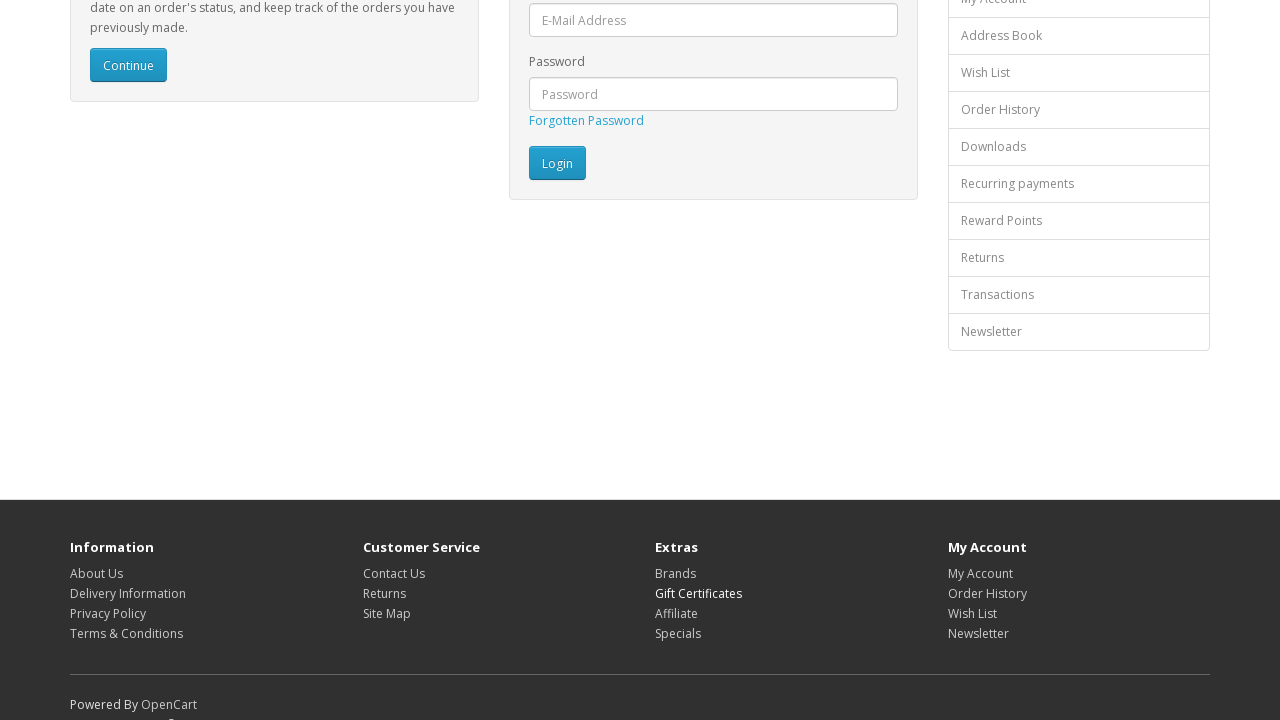

Re-fetched footer links to avoid stale element references (iteration 10/16)
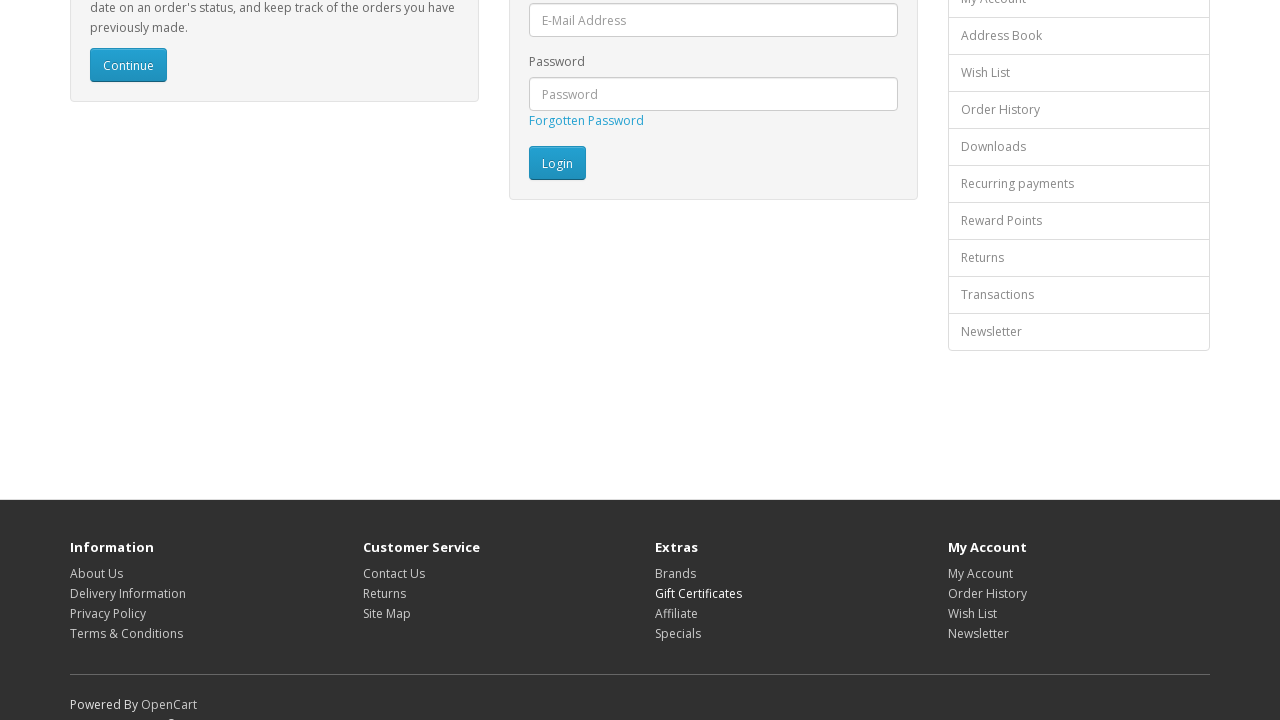

Clicked footer link 10 of 16 at (676, 613) on footer a >> nth=9
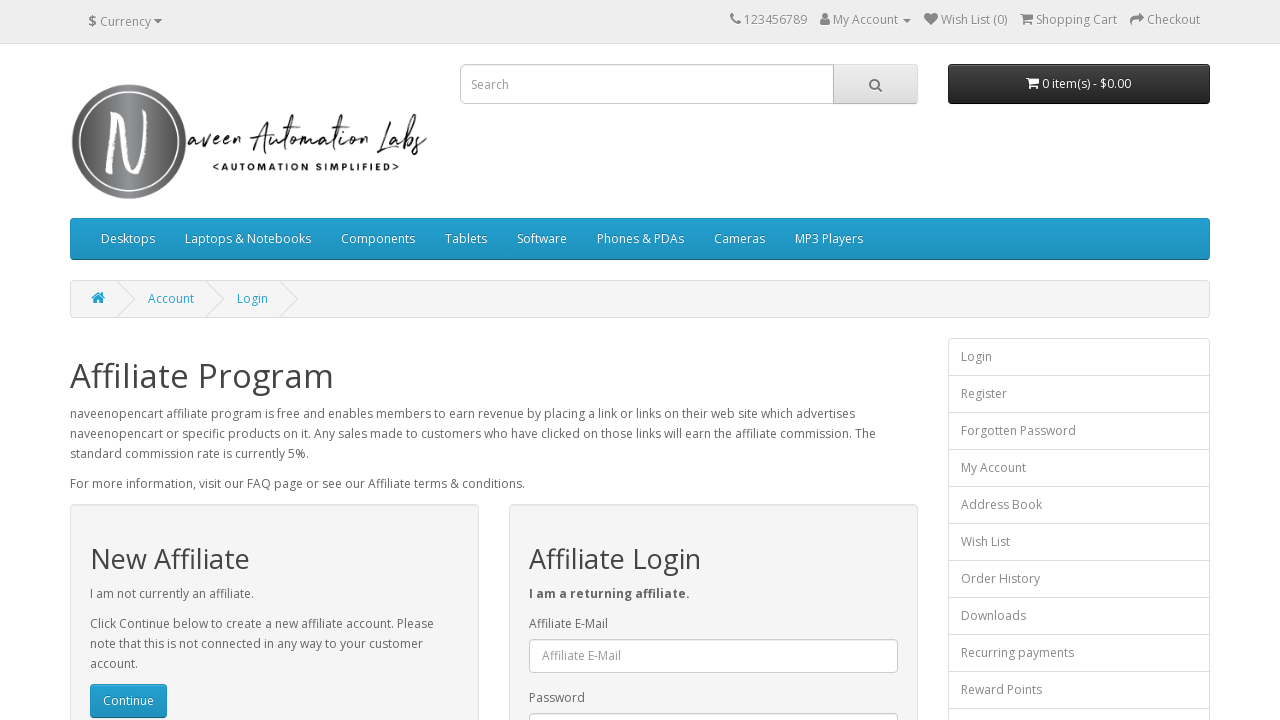

Navigated back to the original page after clicking footer link 10
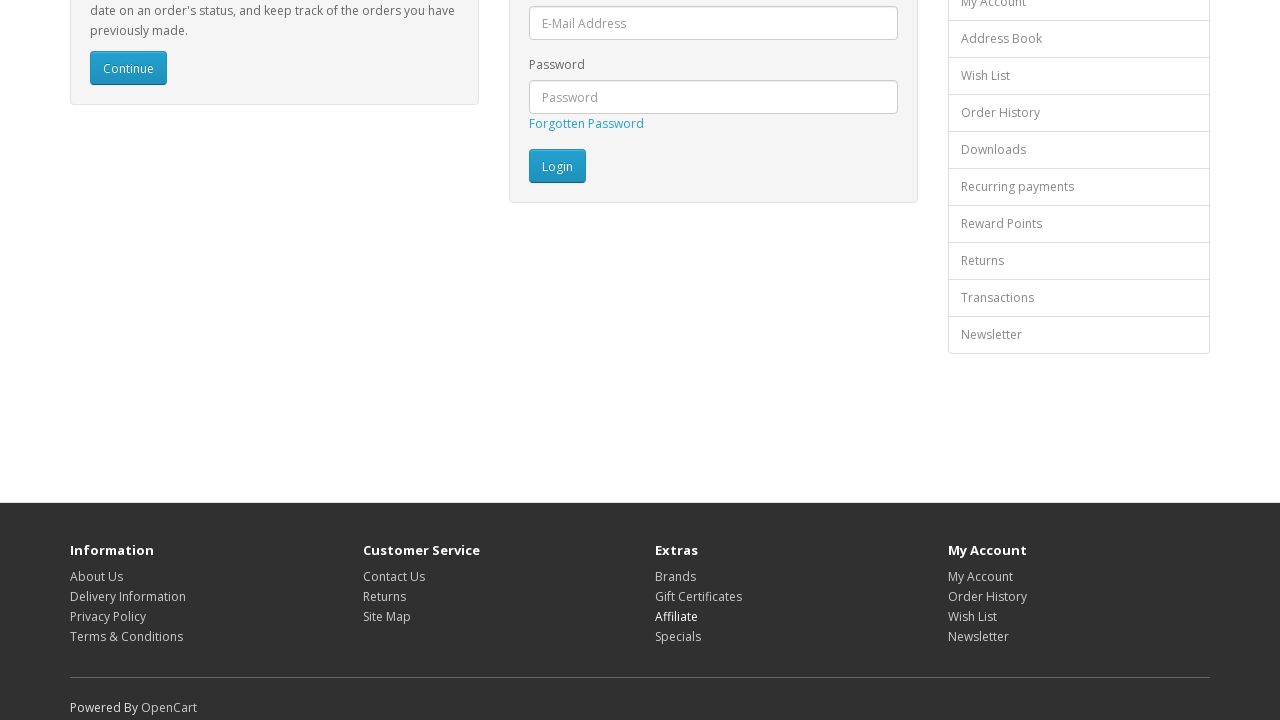

Waited for page to reach domcontentloaded state
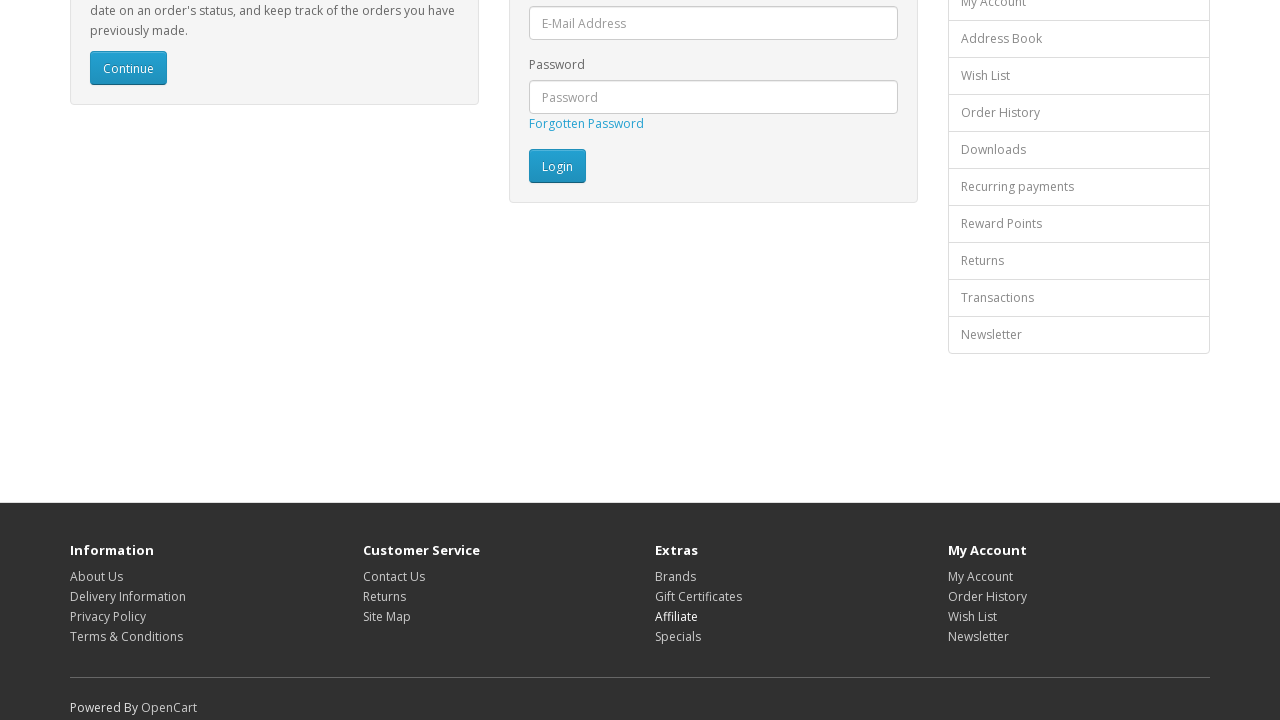

Re-fetched footer links to avoid stale element references (iteration 11/16)
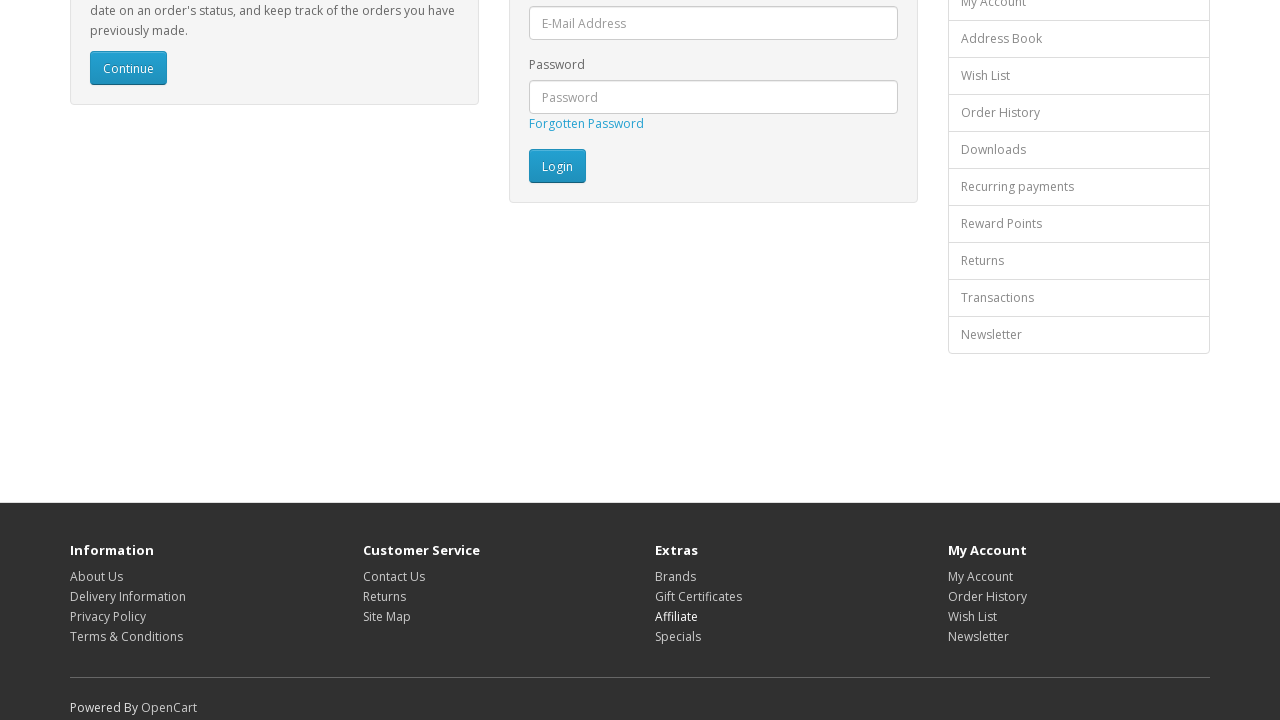

Clicked footer link 11 of 16 at (678, 636) on footer a >> nth=10
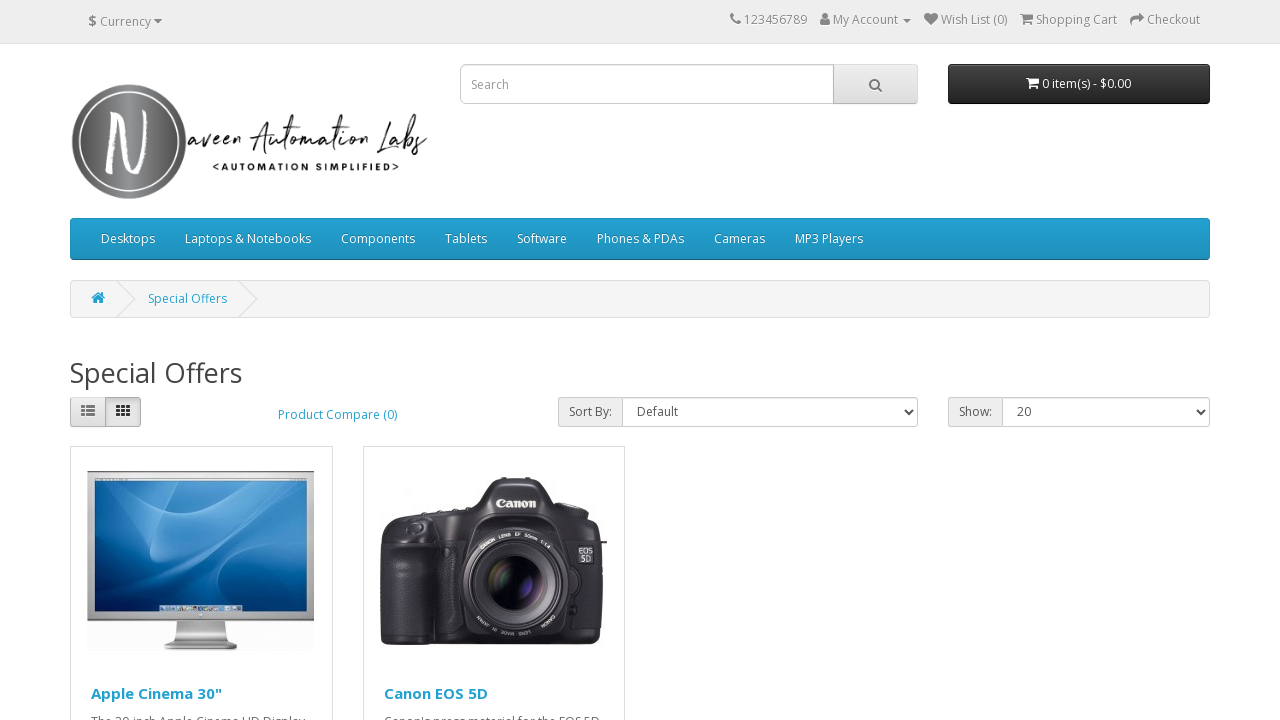

Navigated back to the original page after clicking footer link 11
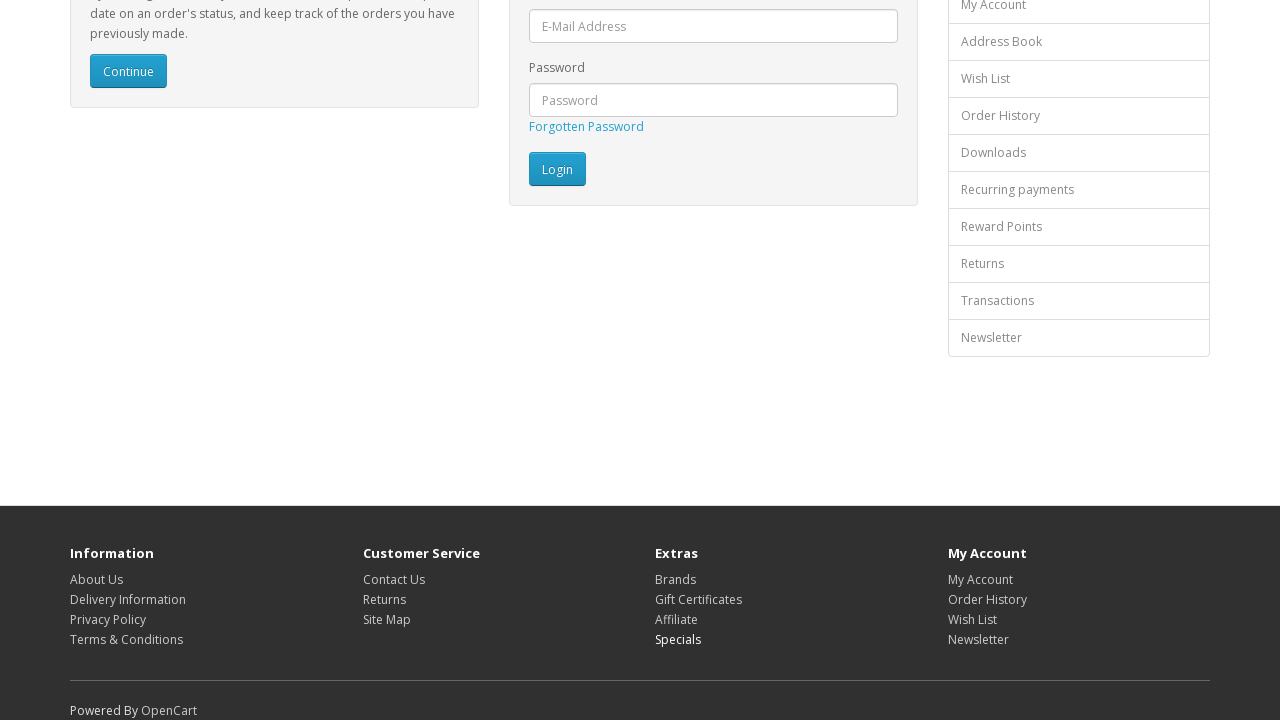

Waited for page to reach domcontentloaded state
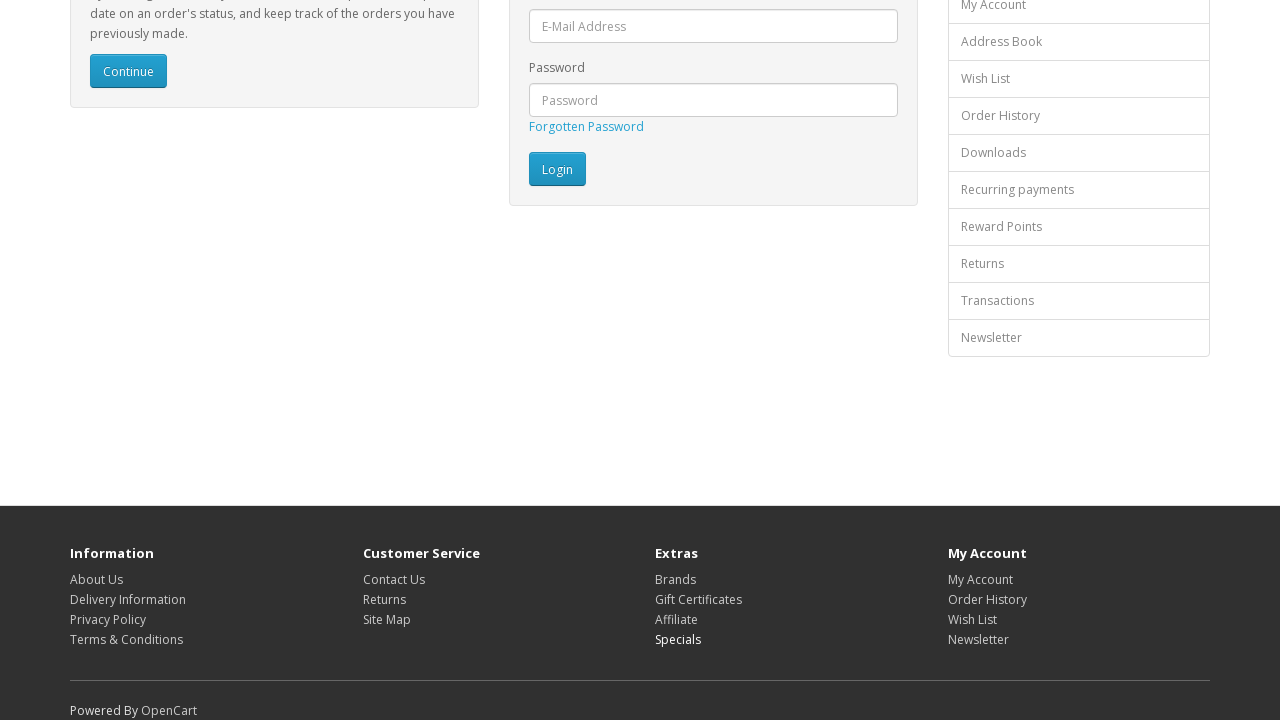

Re-fetched footer links to avoid stale element references (iteration 12/16)
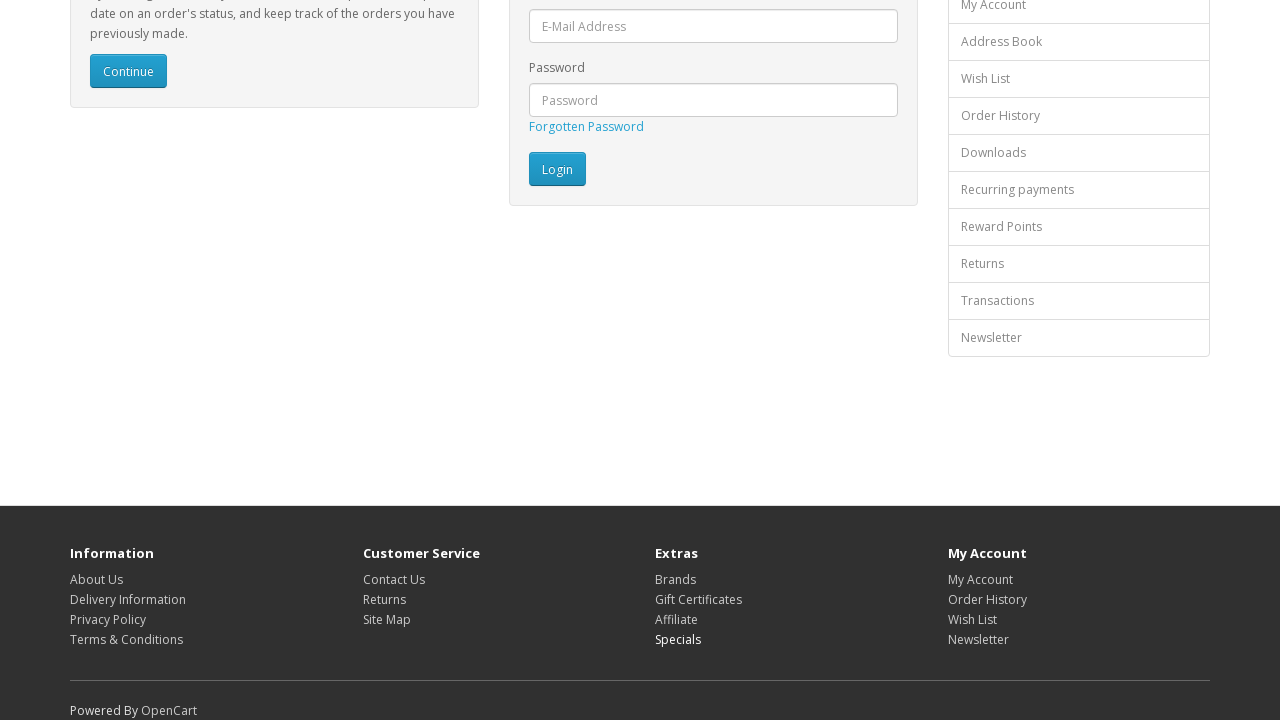

Clicked footer link 12 of 16 at (980, 579) on footer a >> nth=11
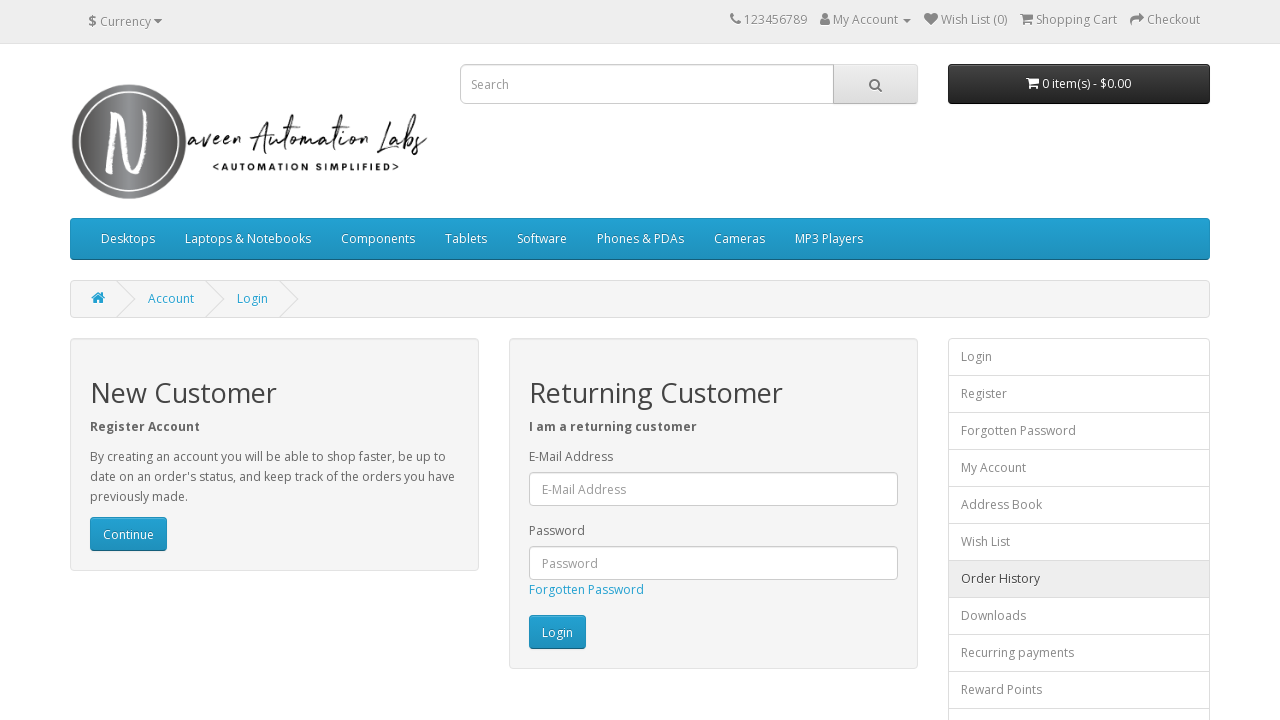

Navigated back to the original page after clicking footer link 12
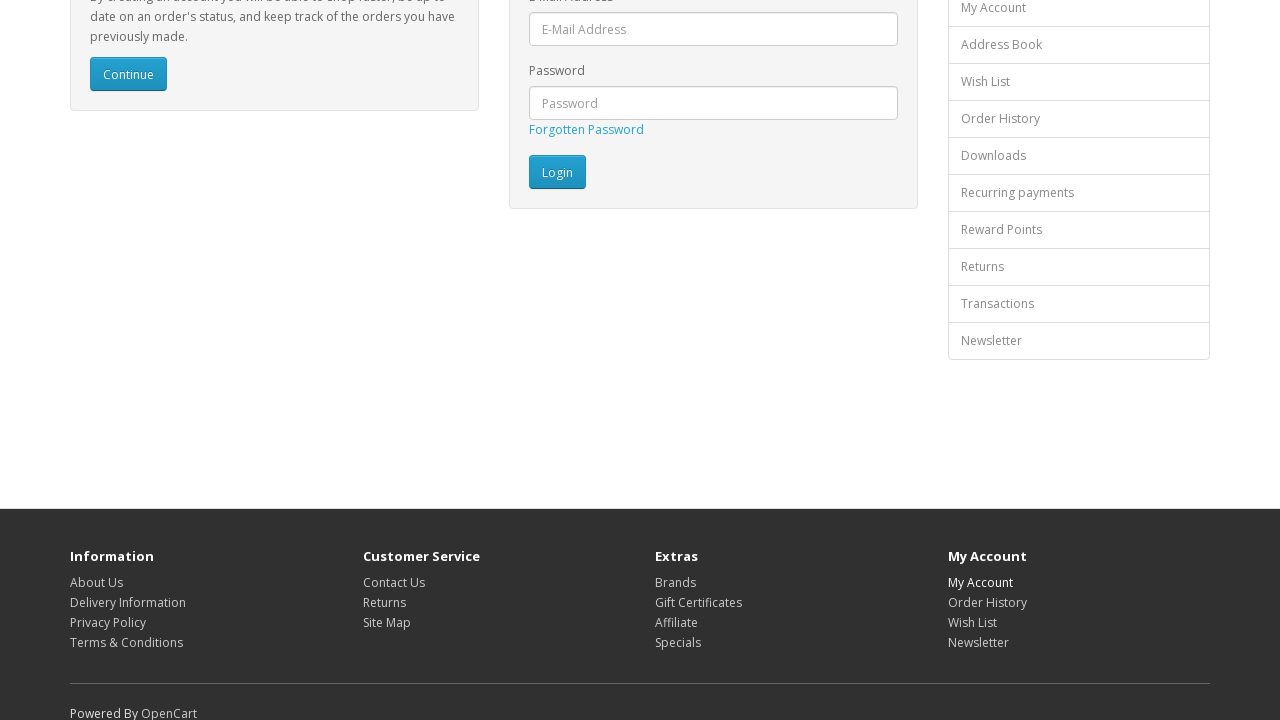

Waited for page to reach domcontentloaded state
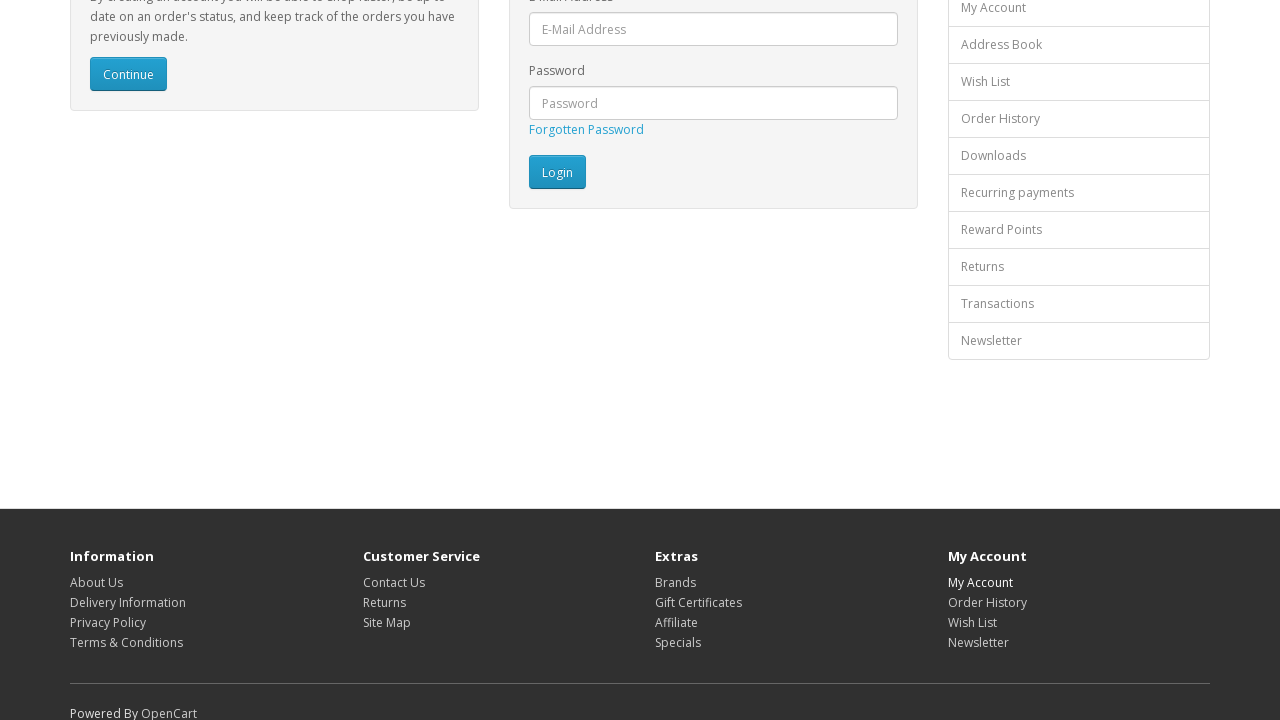

Re-fetched footer links to avoid stale element references (iteration 13/16)
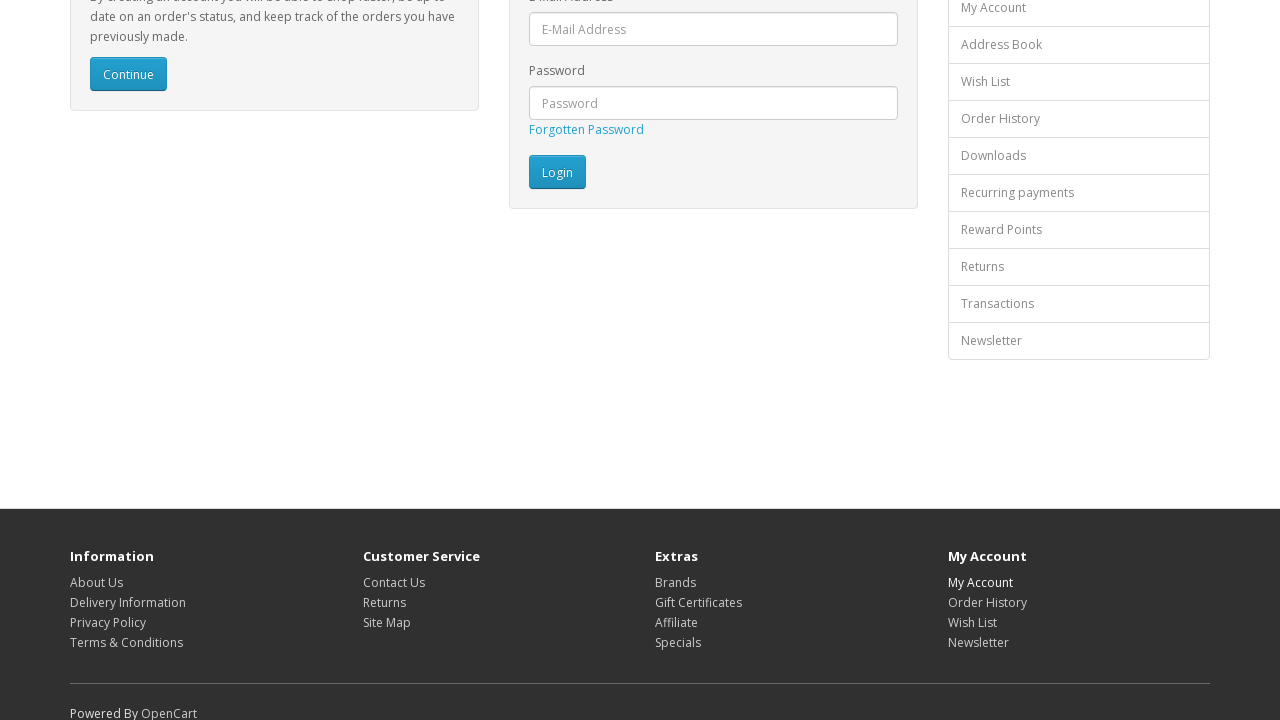

Clicked footer link 13 of 16 at (987, 602) on footer a >> nth=12
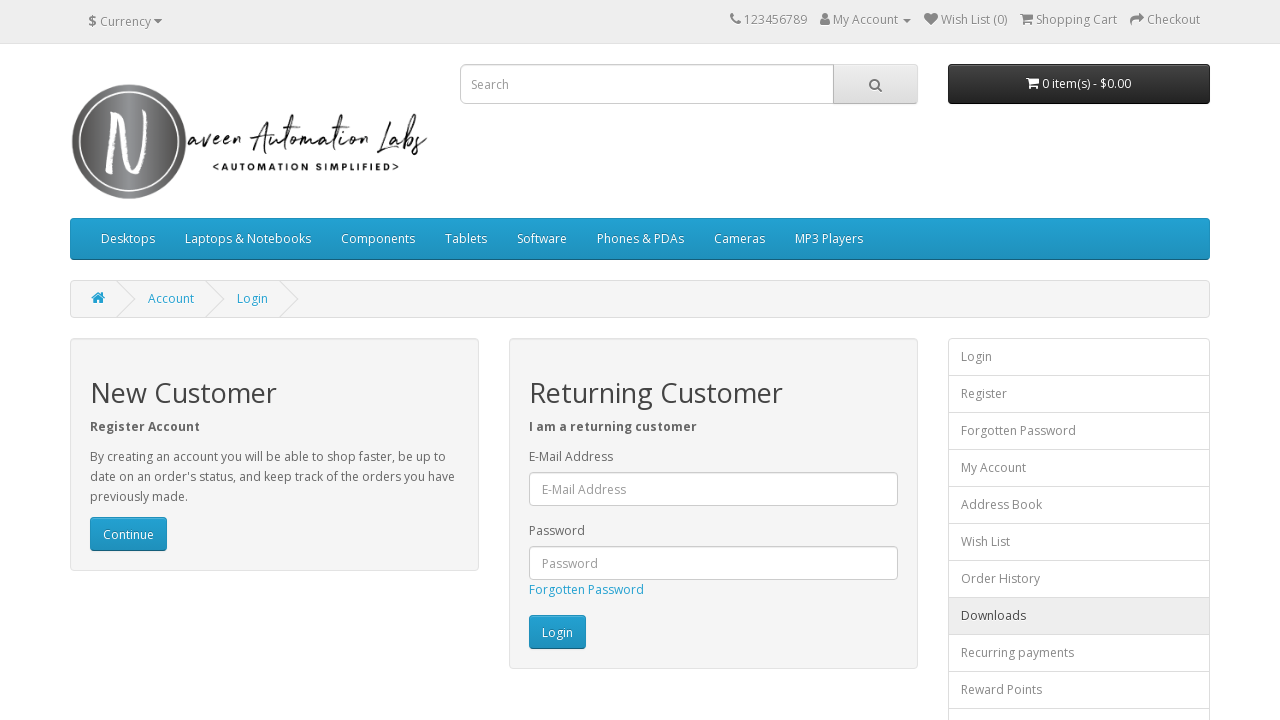

Navigated back to the original page after clicking footer link 13
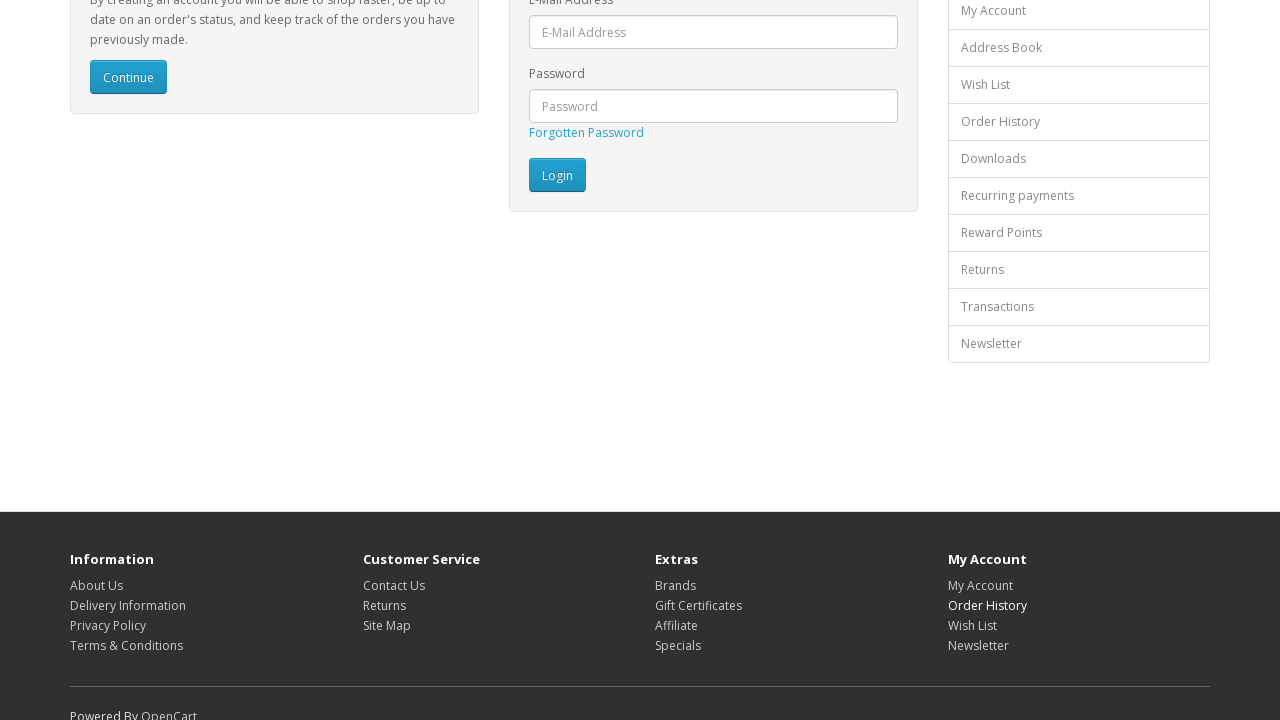

Waited for page to reach domcontentloaded state
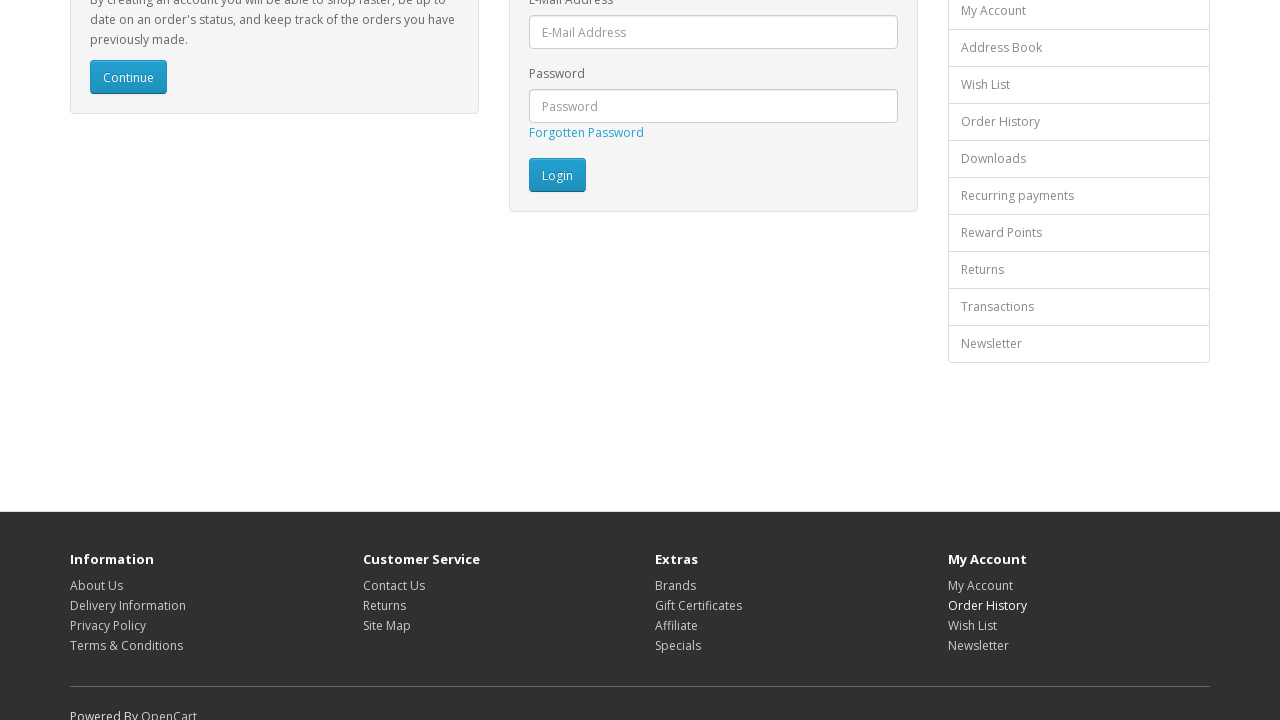

Re-fetched footer links to avoid stale element references (iteration 14/16)
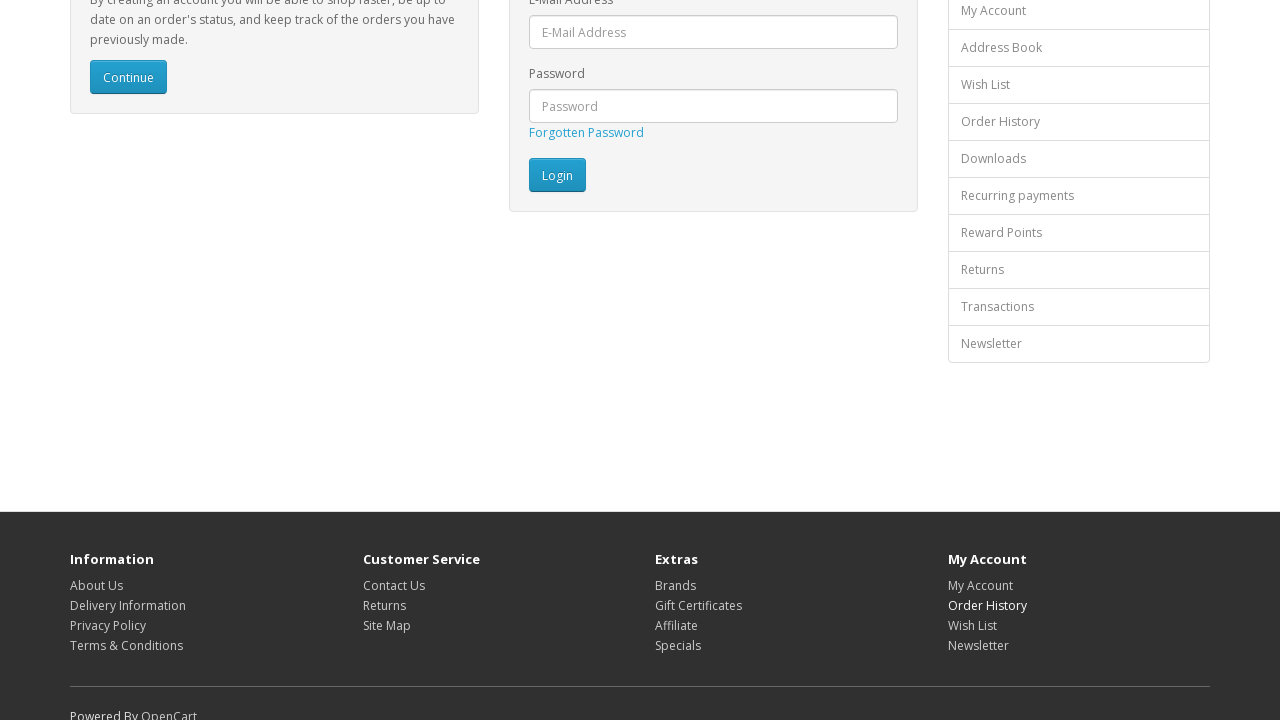

Clicked footer link 14 of 16 at (972, 625) on footer a >> nth=13
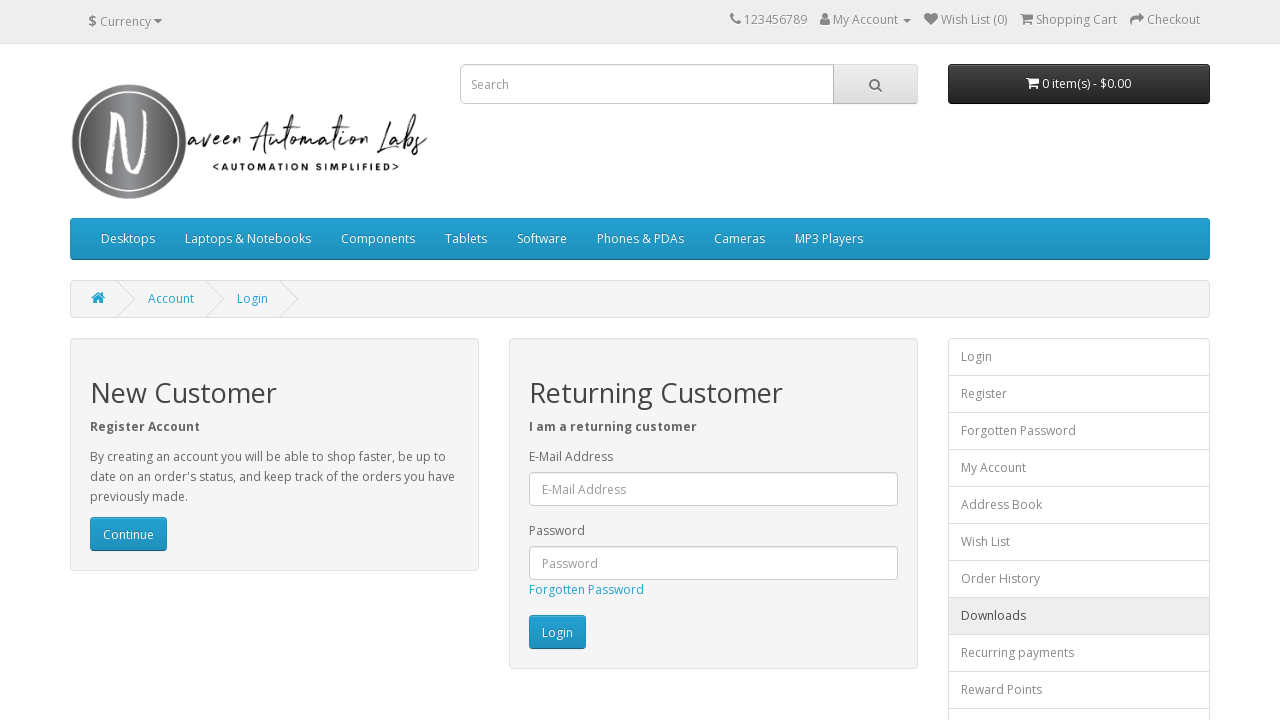

Navigated back to the original page after clicking footer link 14
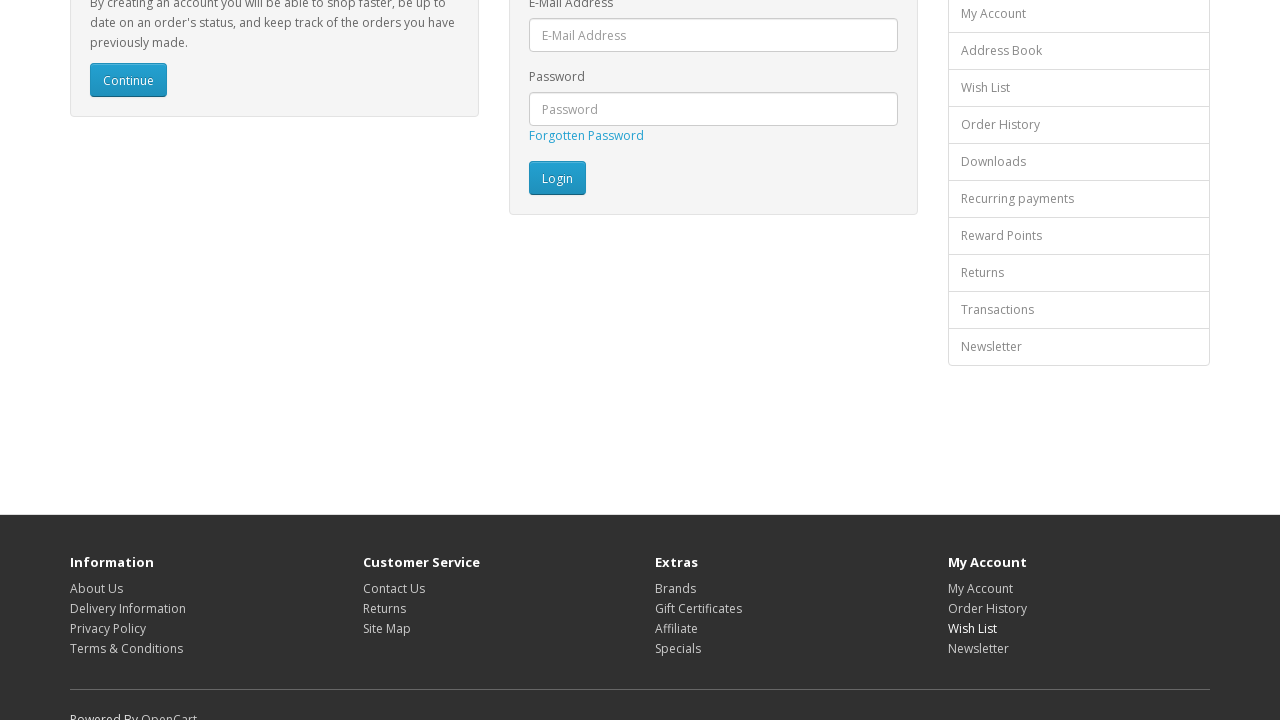

Waited for page to reach domcontentloaded state
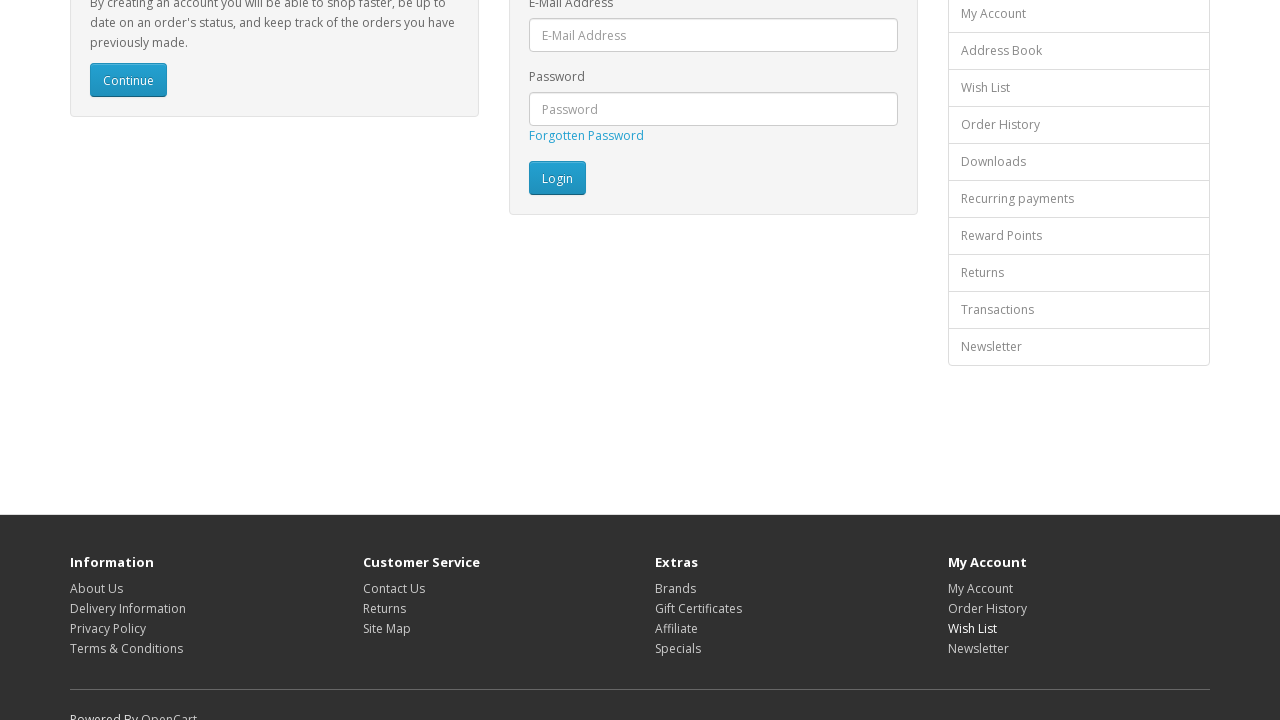

Re-fetched footer links to avoid stale element references (iteration 15/16)
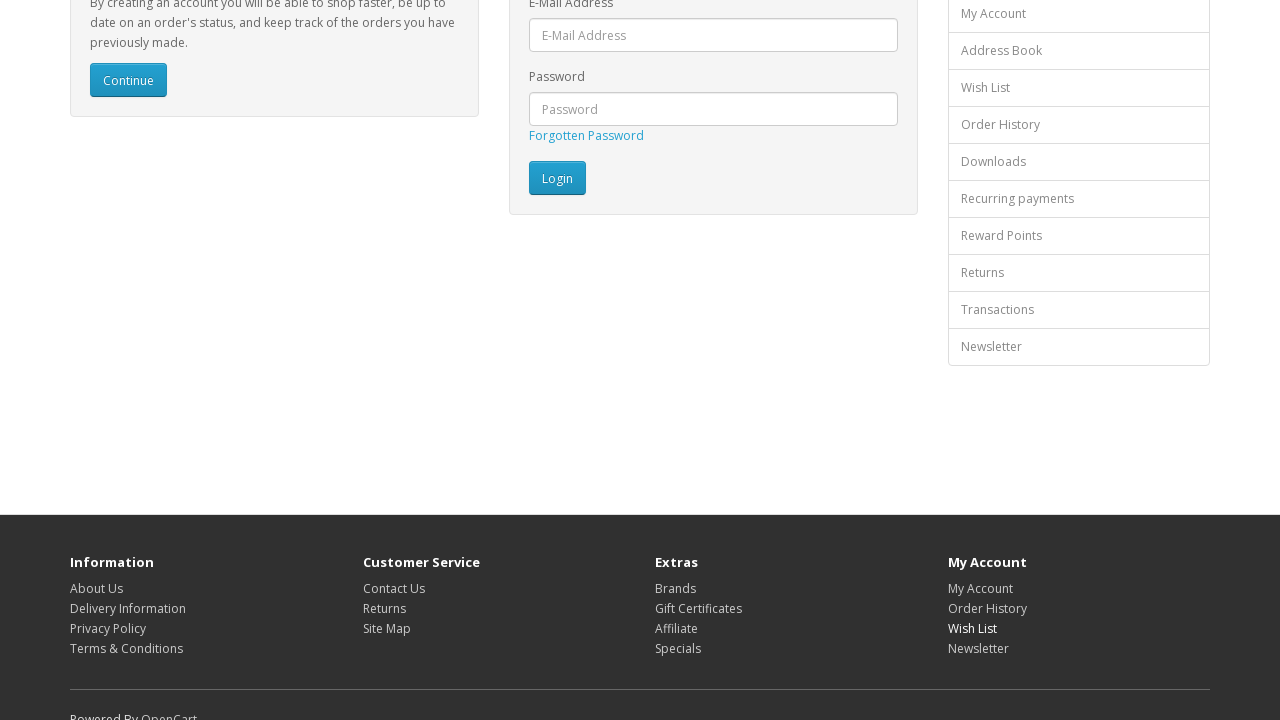

Clicked footer link 15 of 16 at (978, 648) on footer a >> nth=14
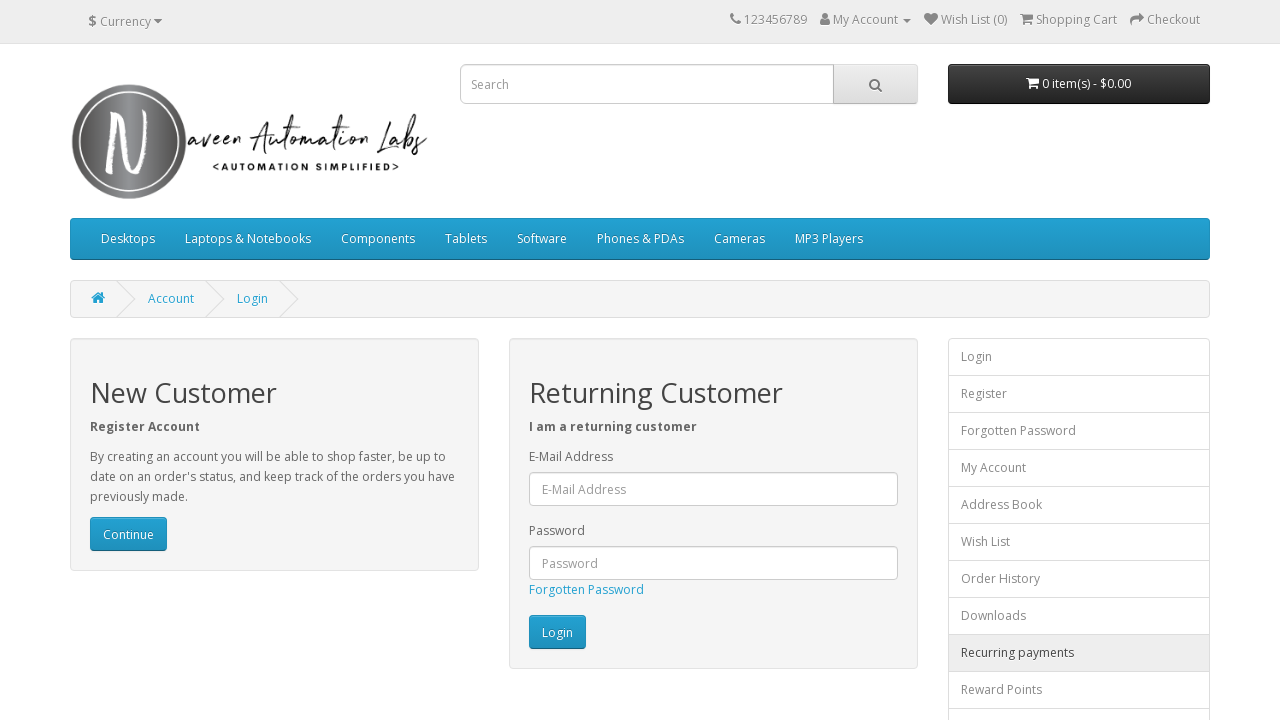

Navigated back to the original page after clicking footer link 15
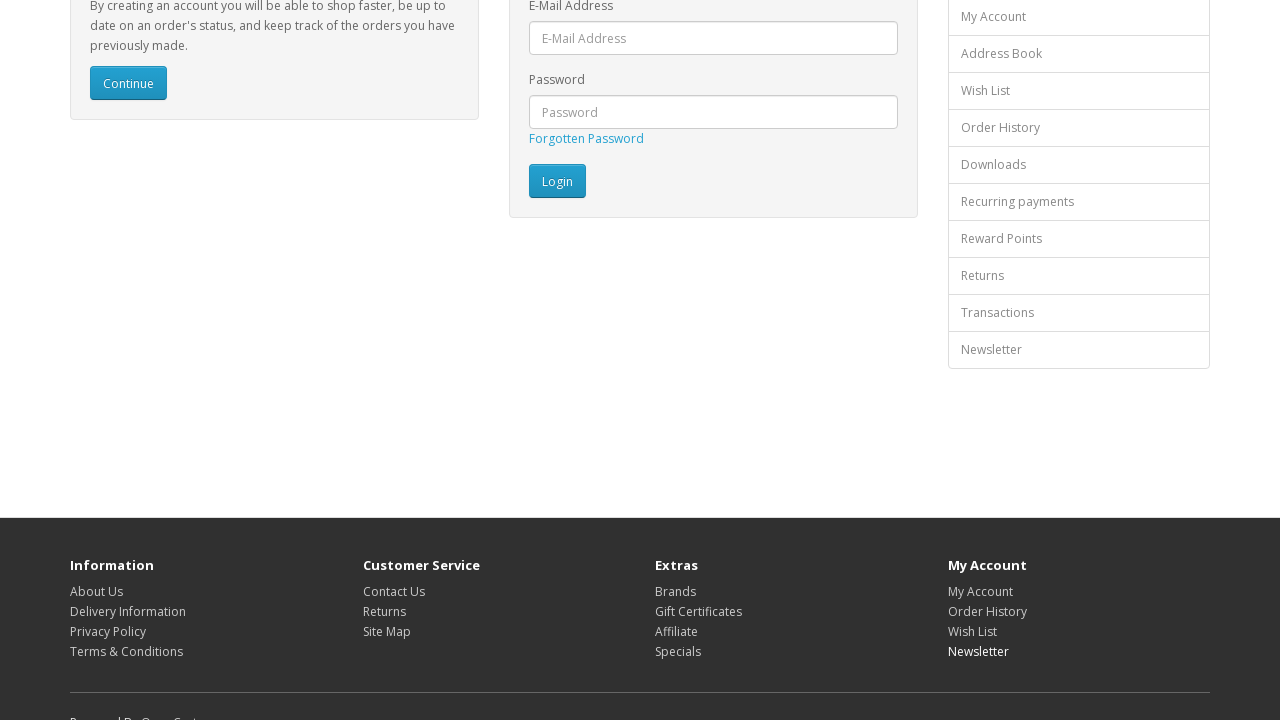

Waited for page to reach domcontentloaded state
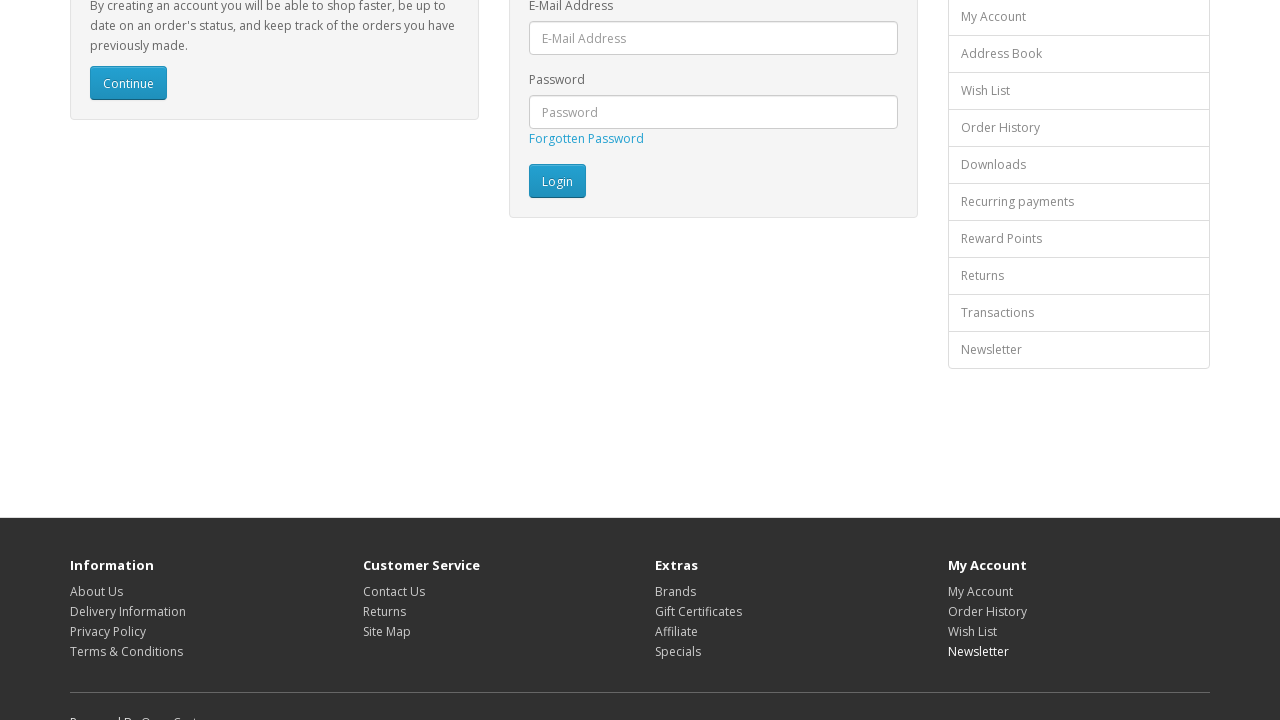

Re-fetched footer links to avoid stale element references (iteration 16/16)
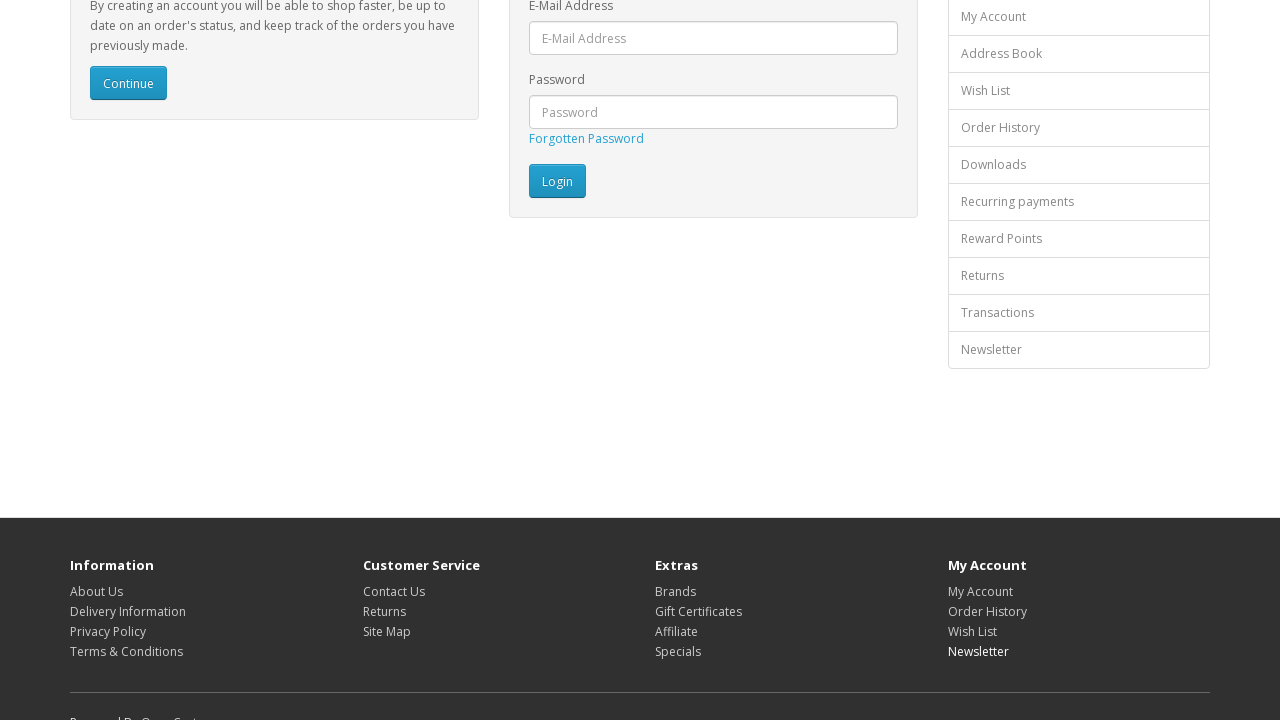

Clicked footer link 16 of 16 at (169, 712) on footer a >> nth=15
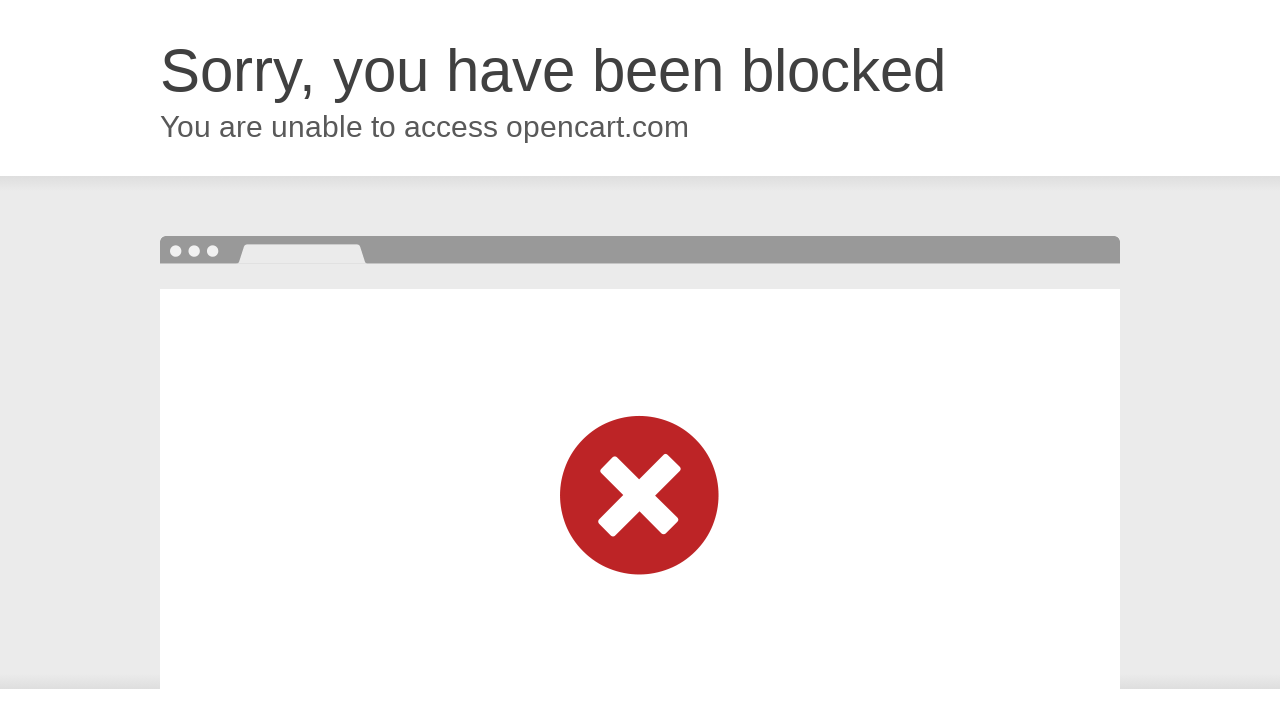

Navigated back to the original page after clicking footer link 16
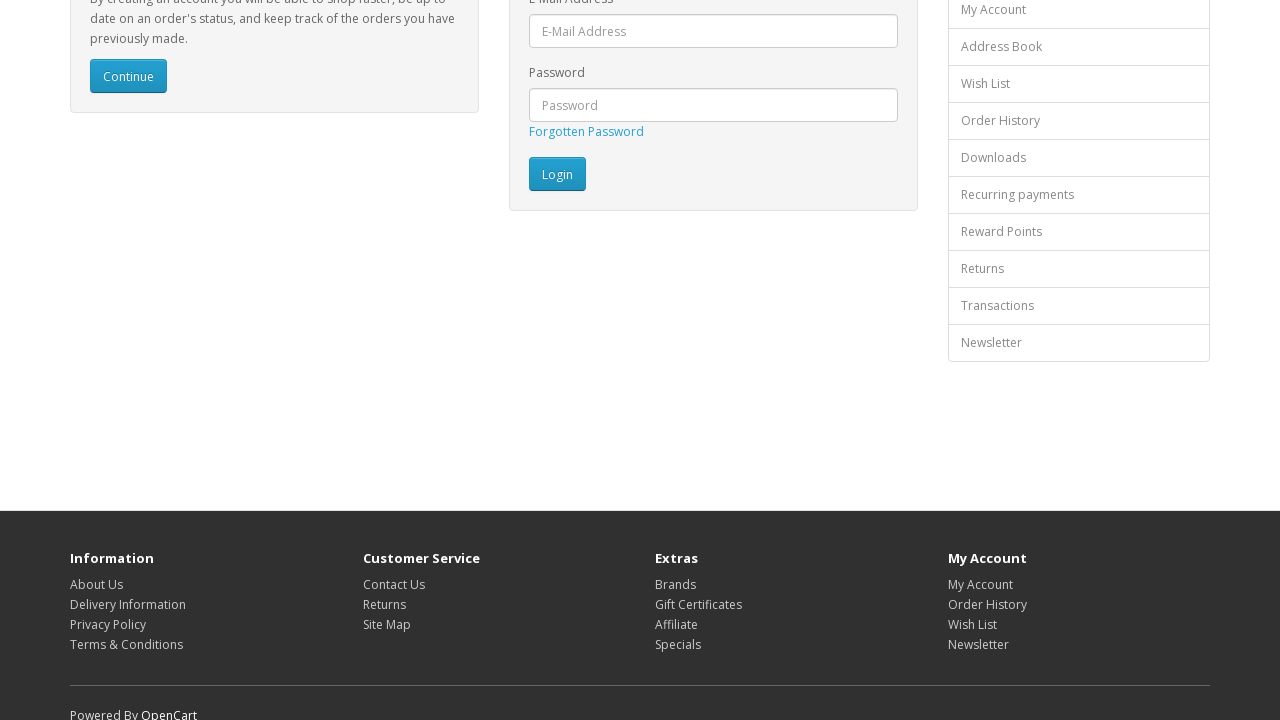

Waited for page to reach domcontentloaded state
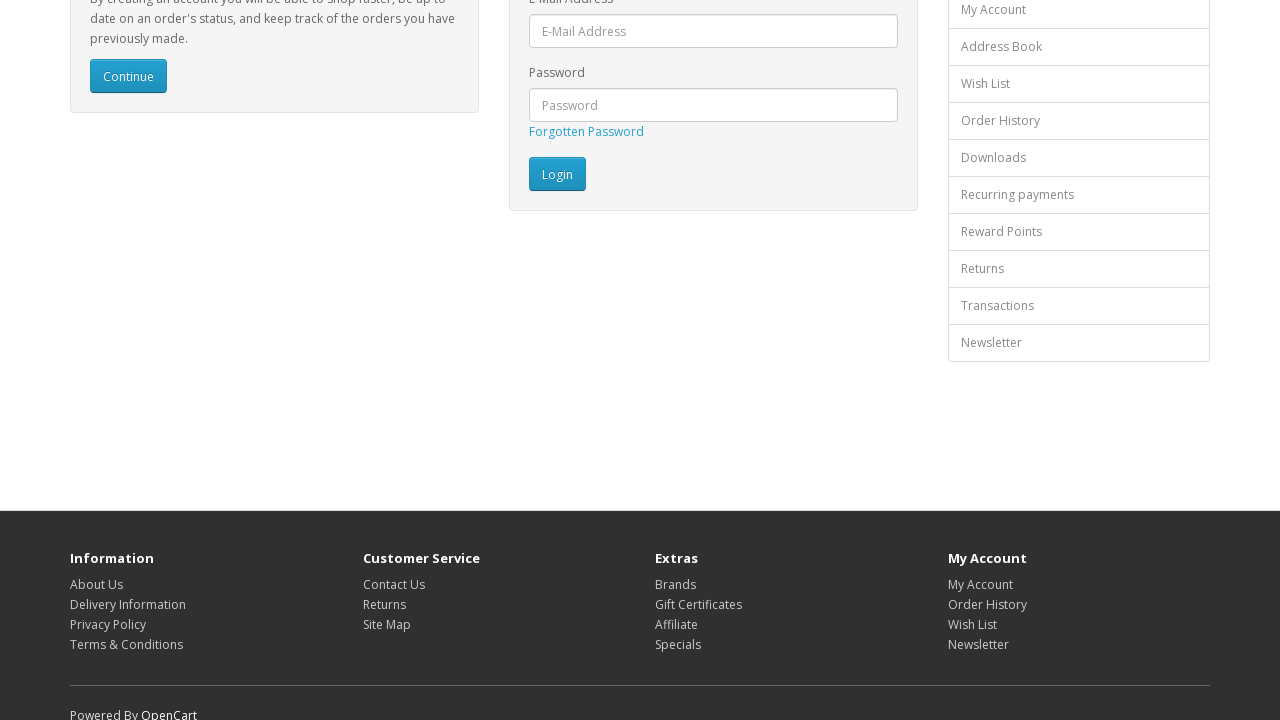

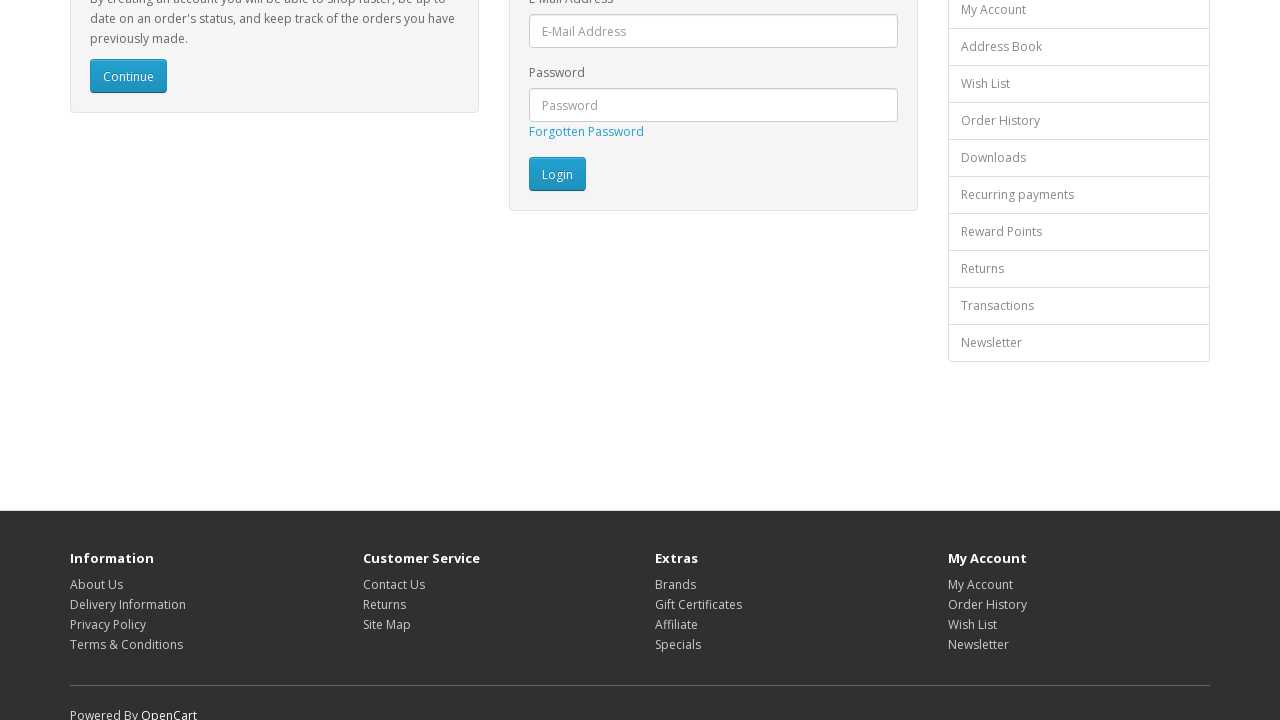